Tests the challenging DOM page by interacting with buttons, verifying their colors and hover states, and collecting button text changes across multiple clicks

Starting URL: https://the-internet.herokuapp.com/challenging_dom

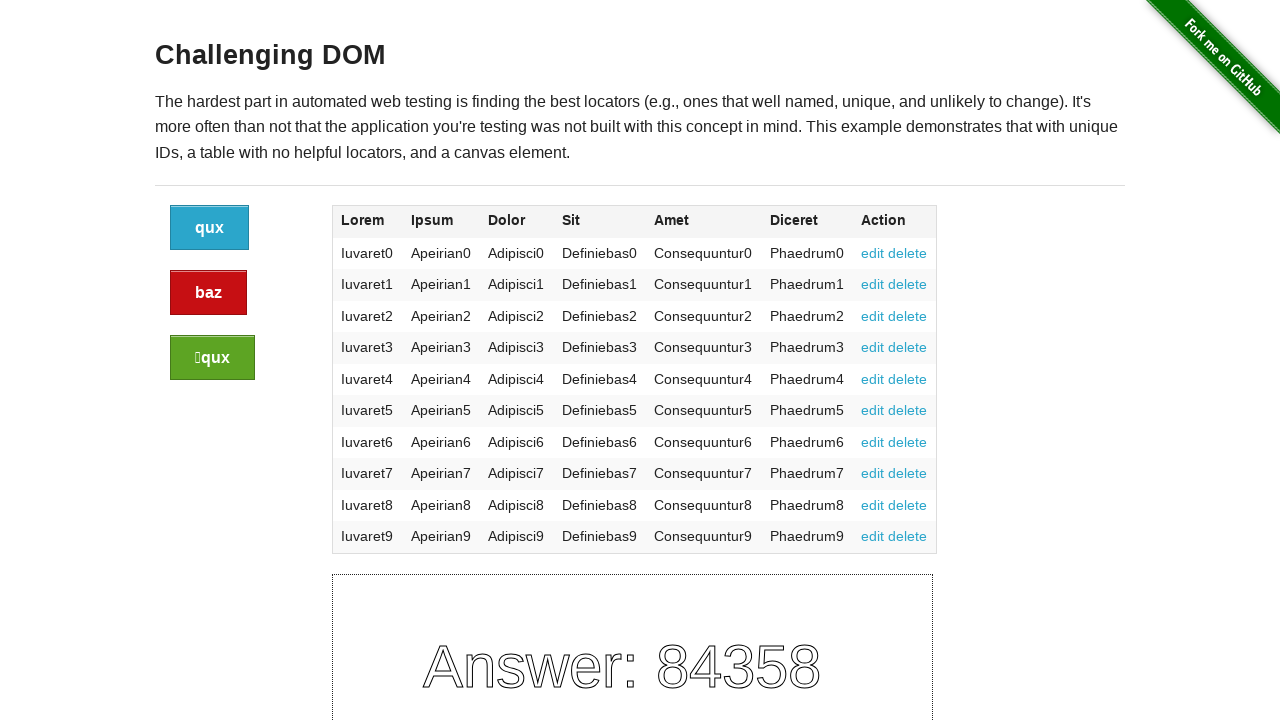

Located the blue button element
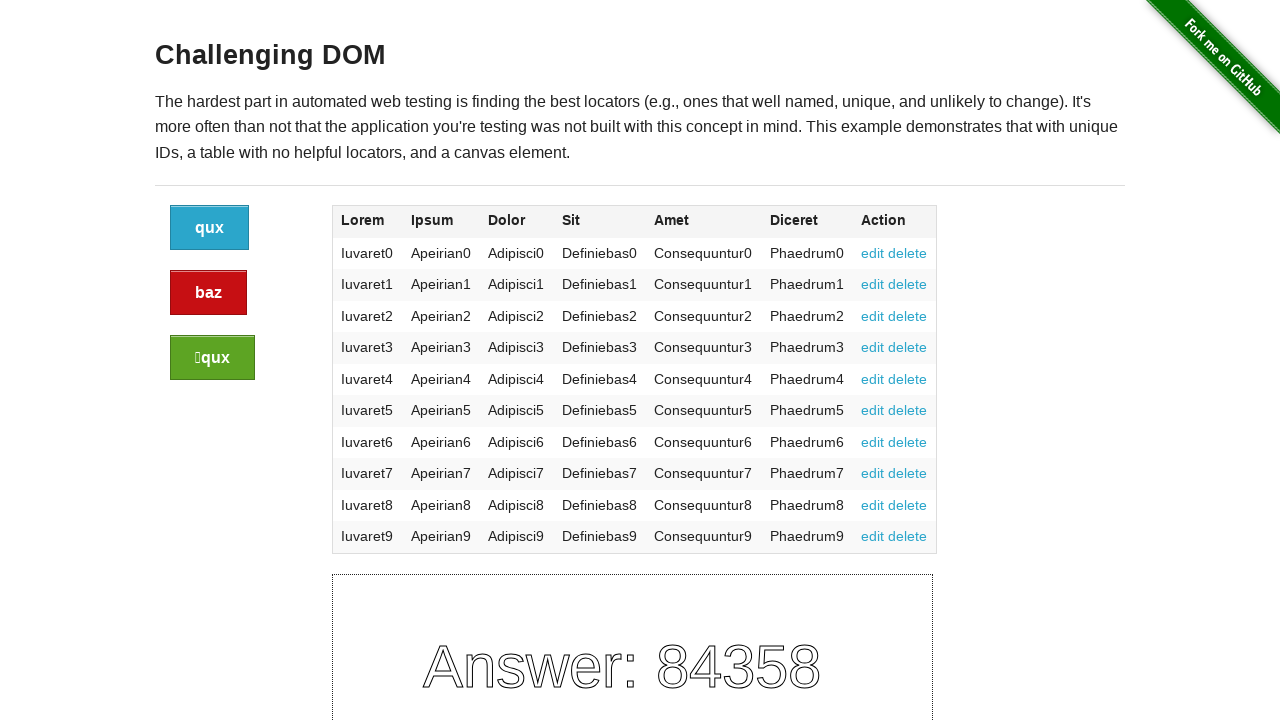

Retrieved initial blue button background color
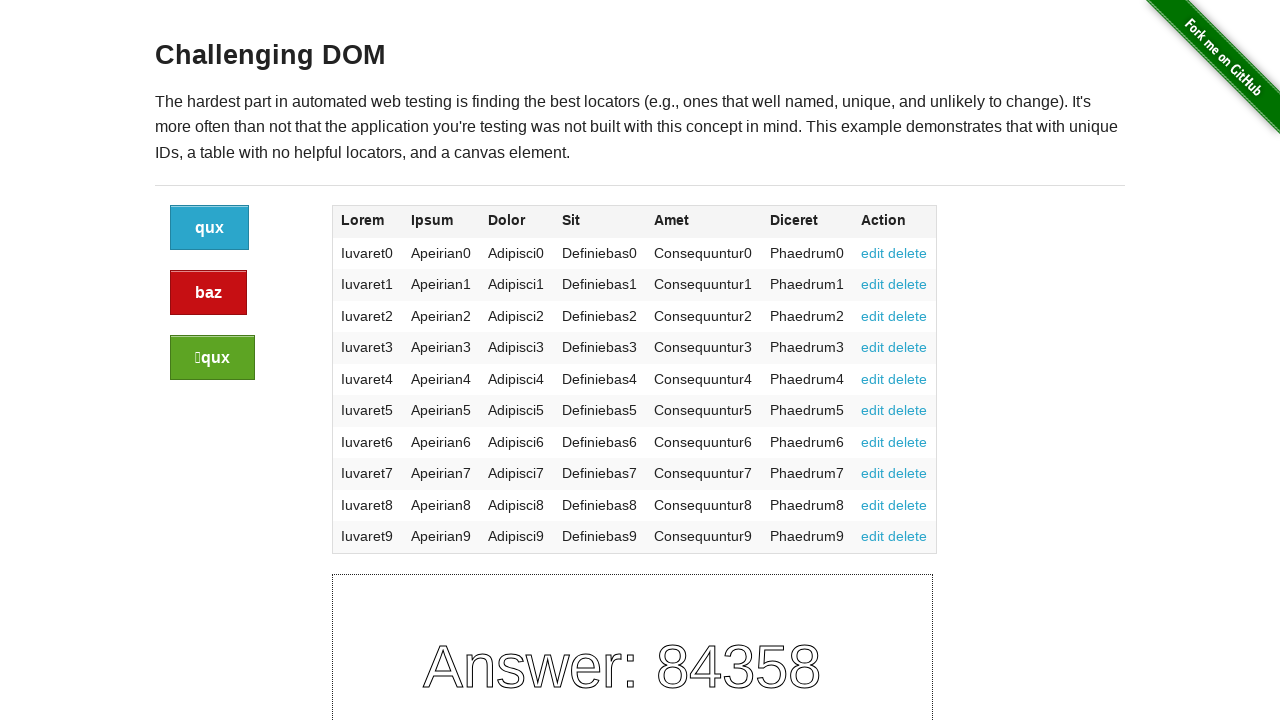

Hovered over blue button at (210, 228) on xpath=//div[@id='content']/div/div/div/div/a >> nth=0
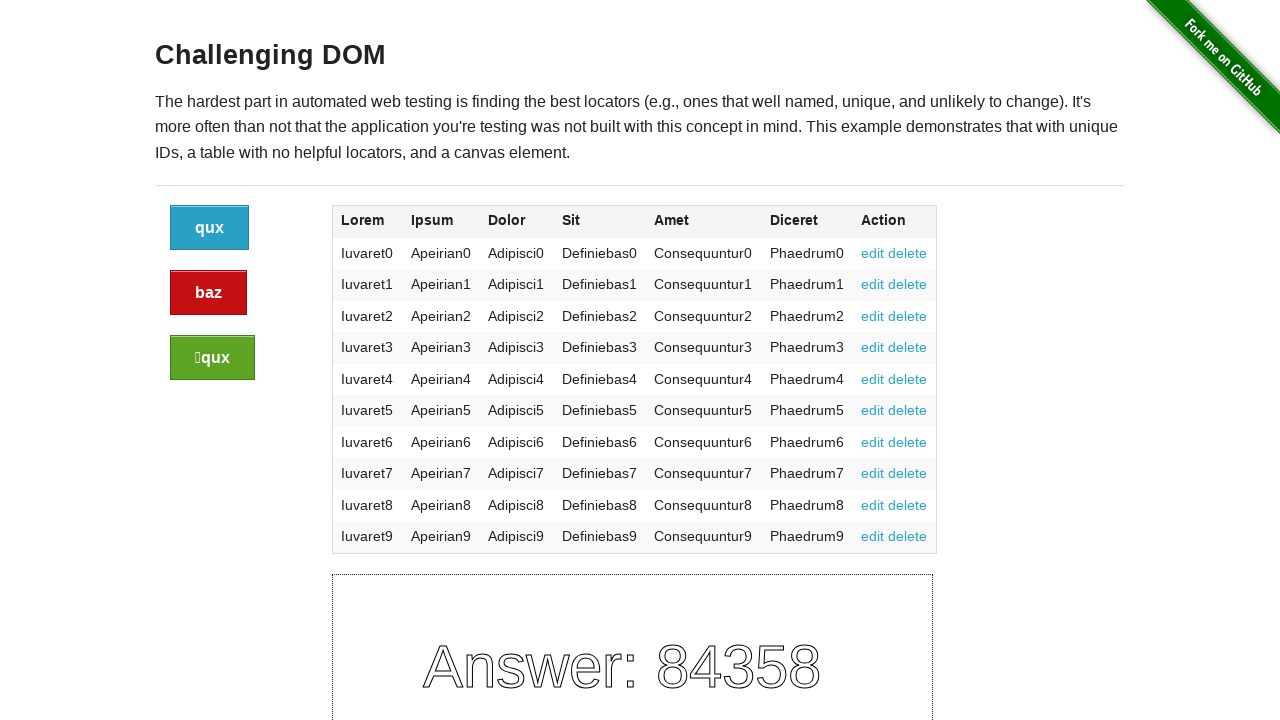

Waited 1 second for hover state to take effect
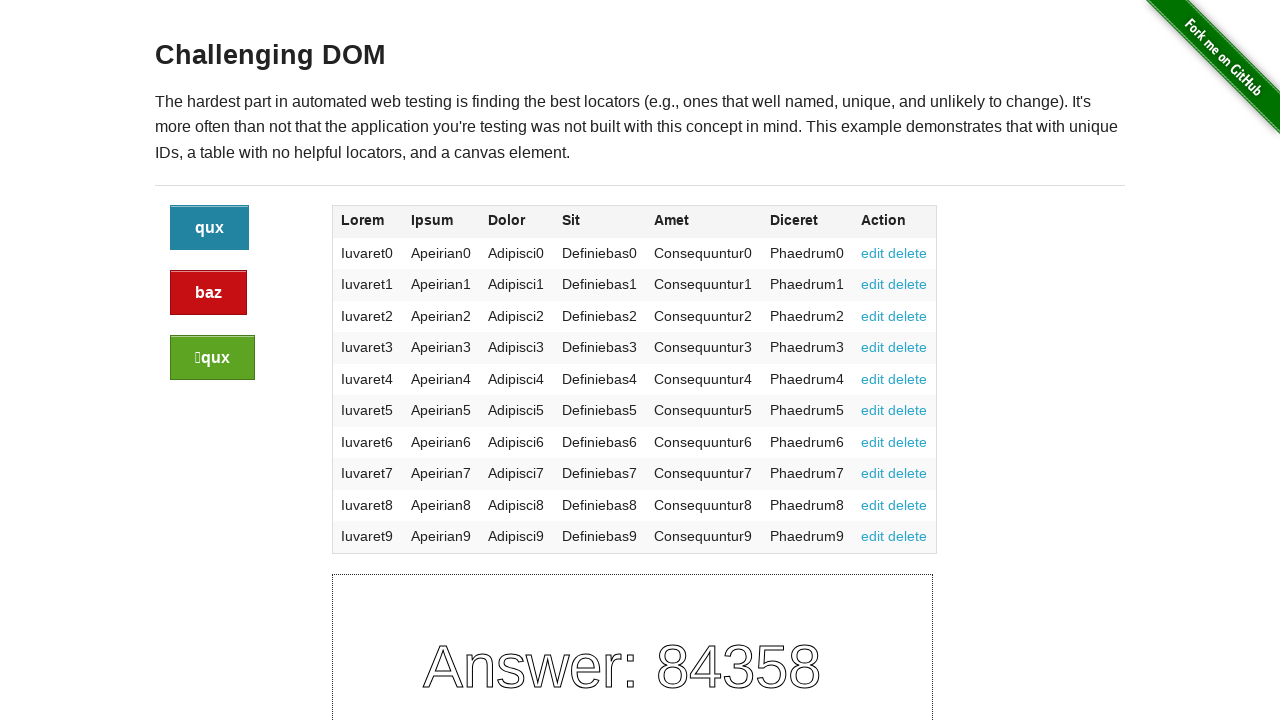

Retrieved blue button hover color
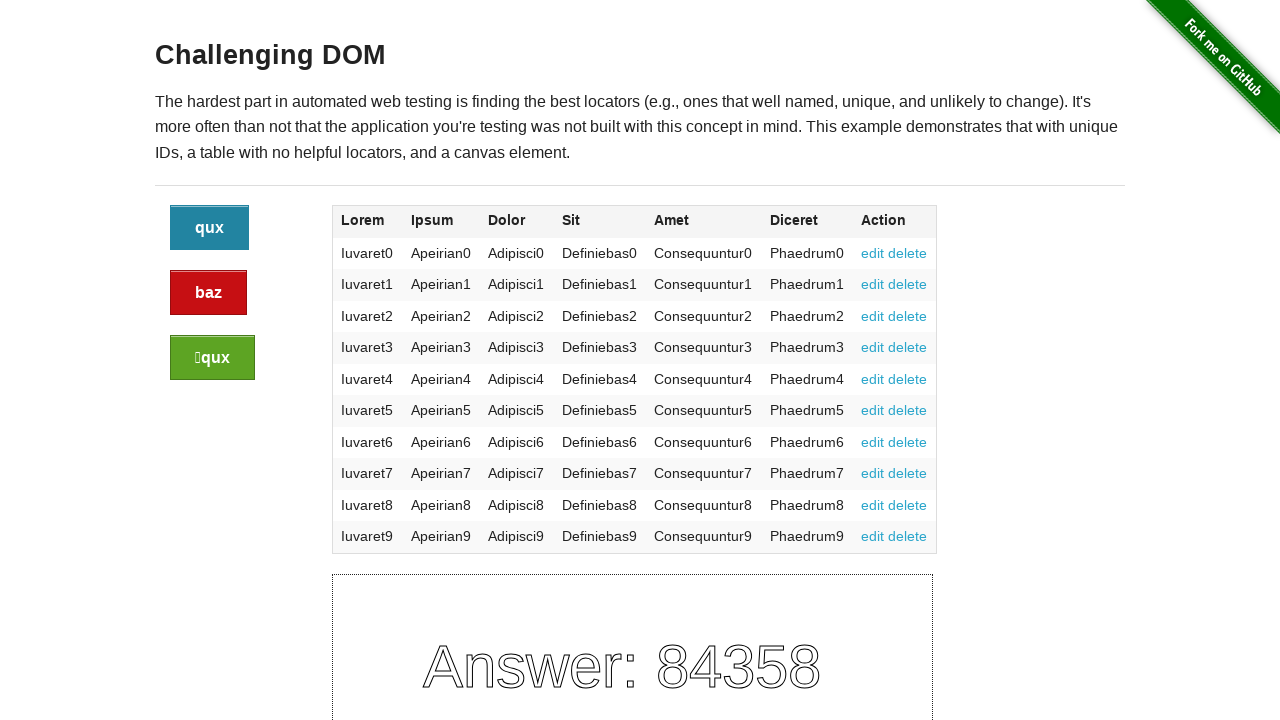

Located the red alert button element
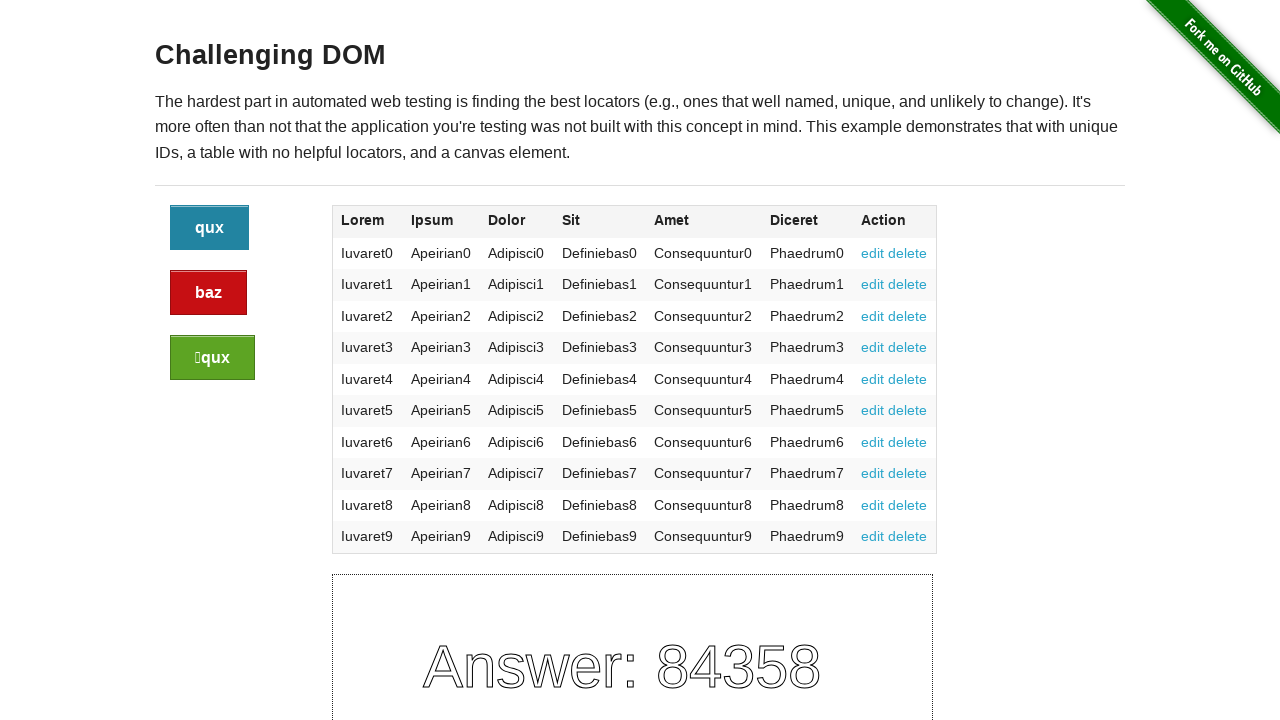

Retrieved initial red alert button background color
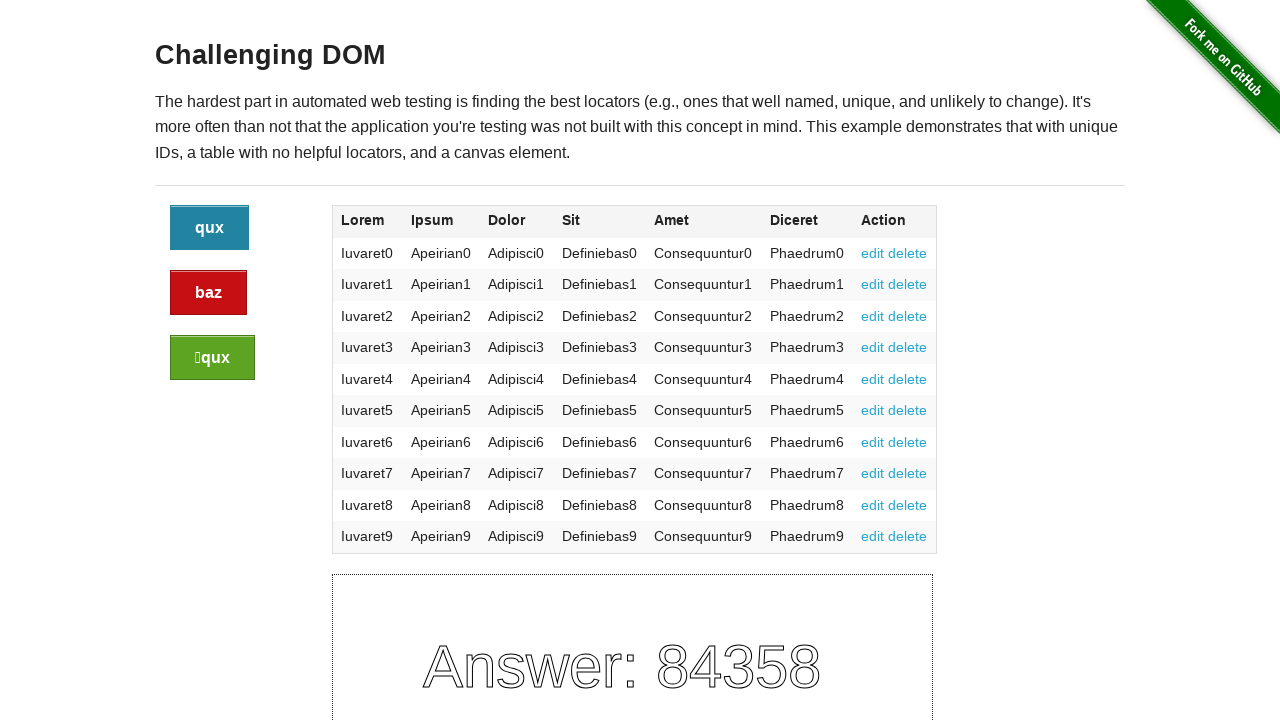

Hovered over red alert button at (208, 293) on .button.alert >> nth=0
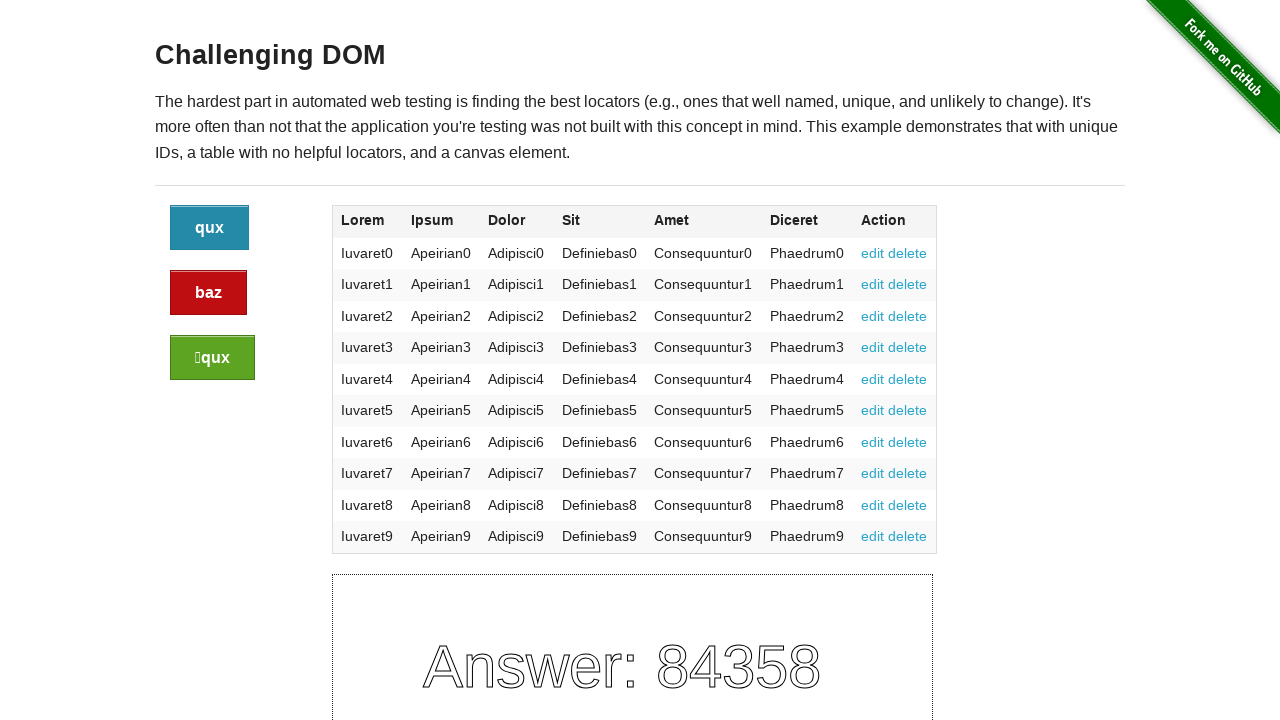

Waited 1 second for alert button hover state to take effect
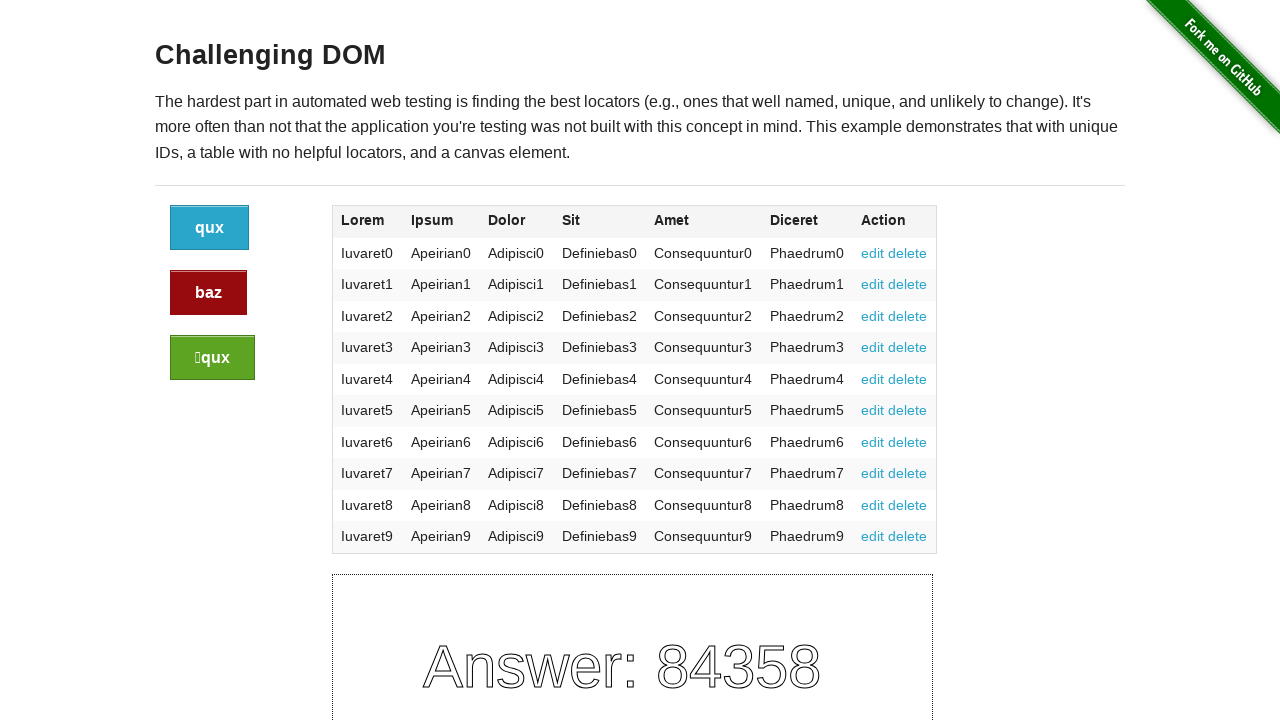

Retrieved red alert button hover color
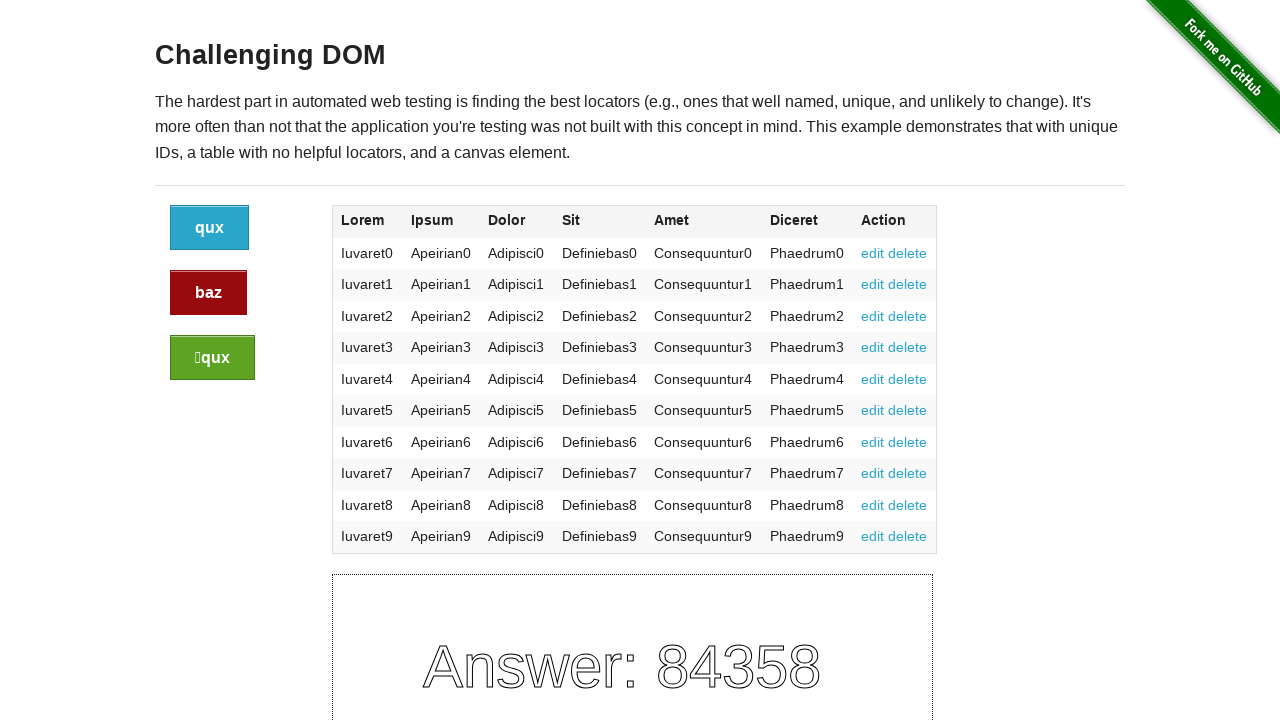

Located the green success button element
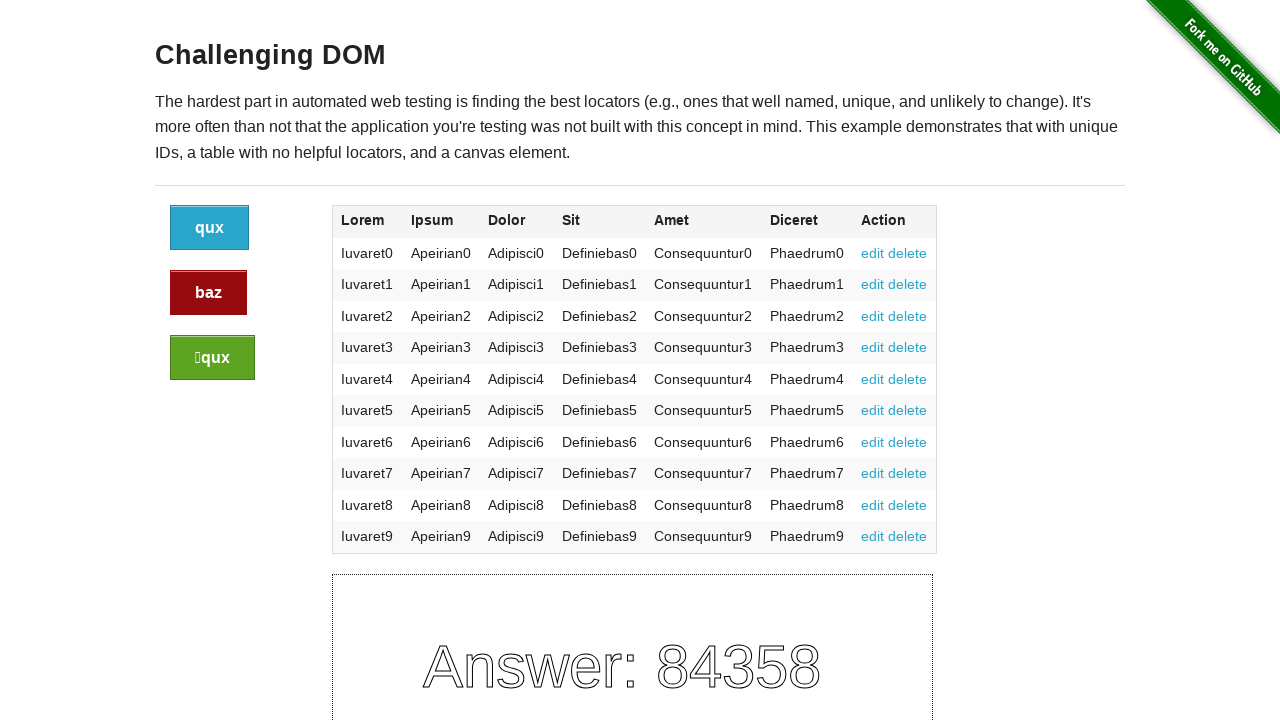

Retrieved initial green success button background color
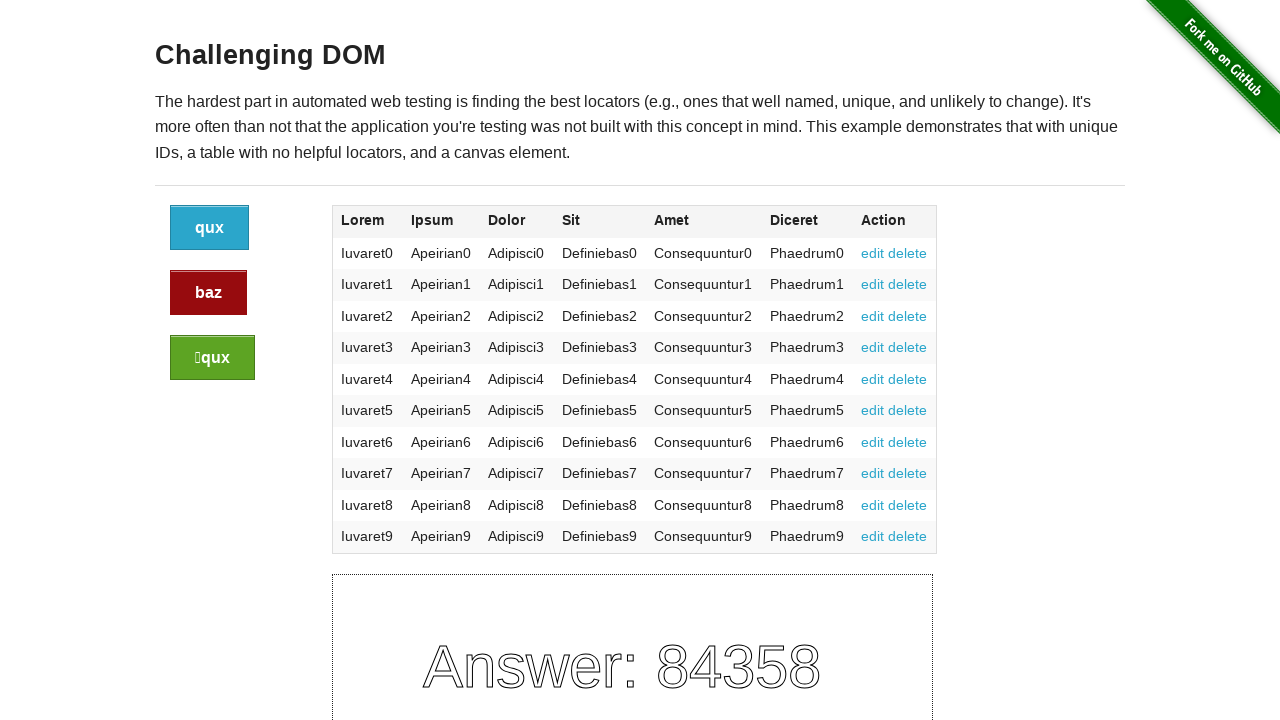

Hovered over green success button at (212, 358) on .button.success >> nth=0
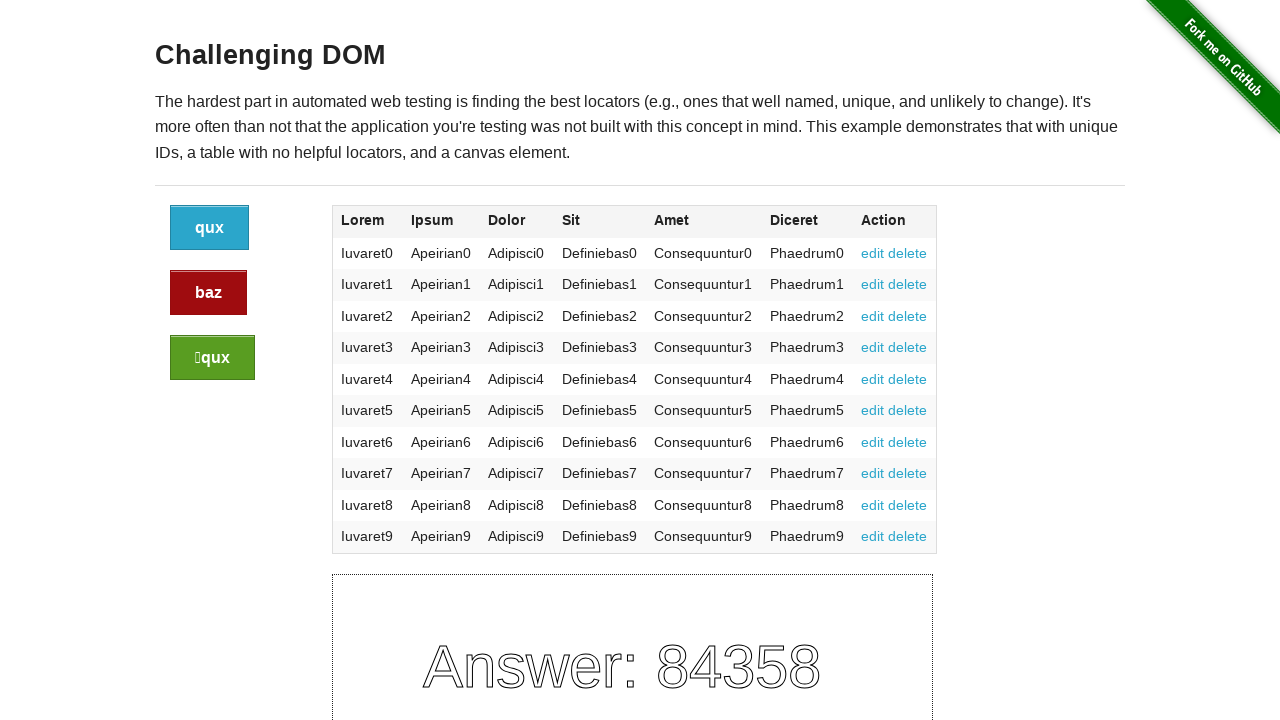

Waited 1 second for success button hover state to take effect
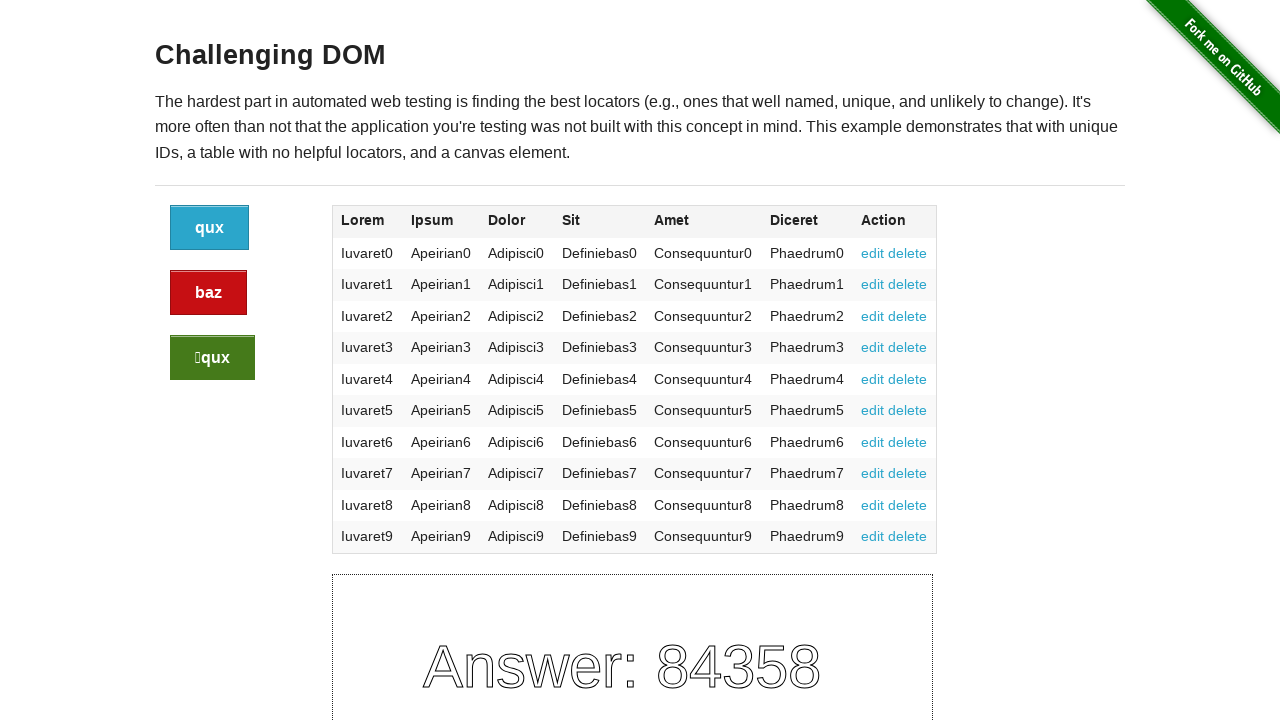

Retrieved green success button hover color
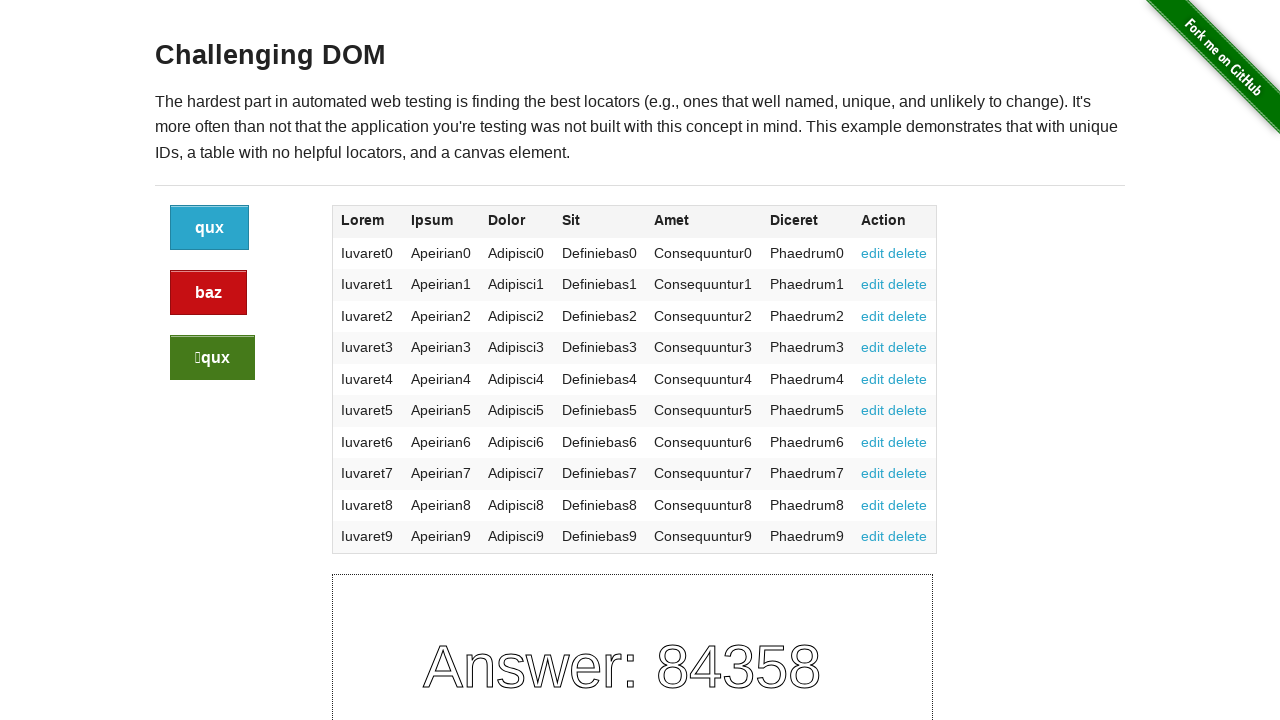

Retrieved initial canvas answer from script element
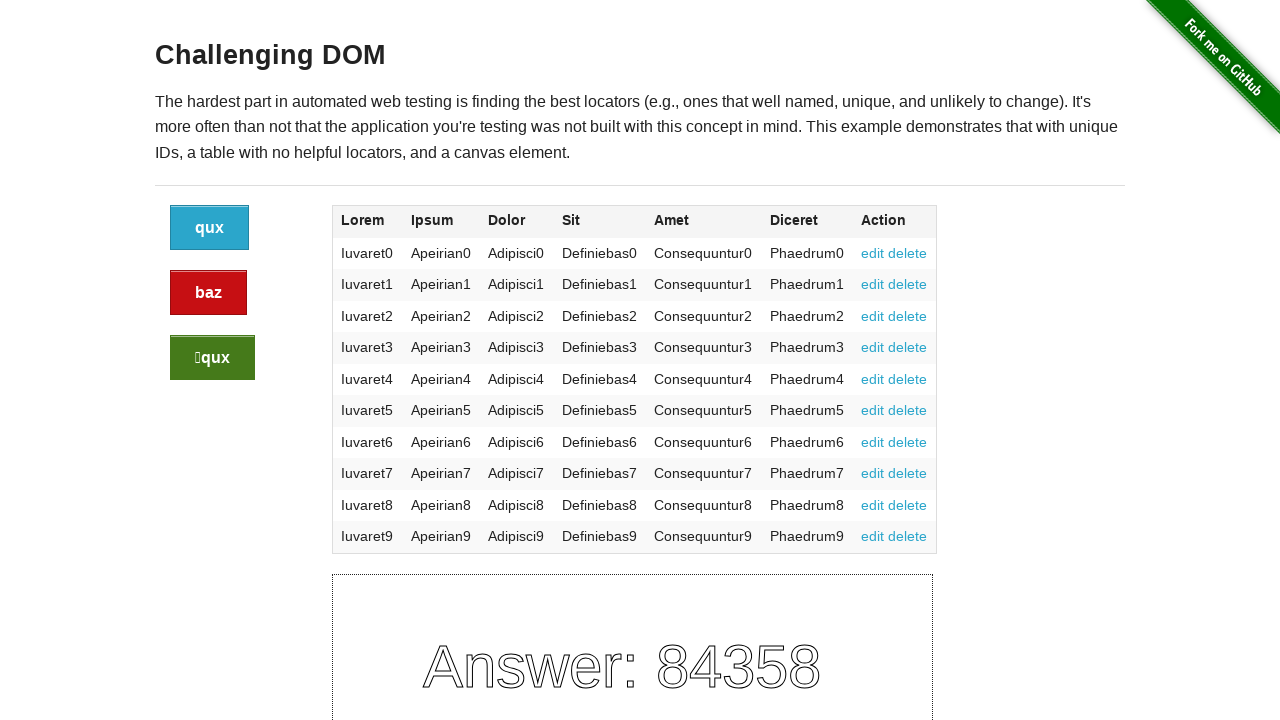

Retrieved initial blue button text
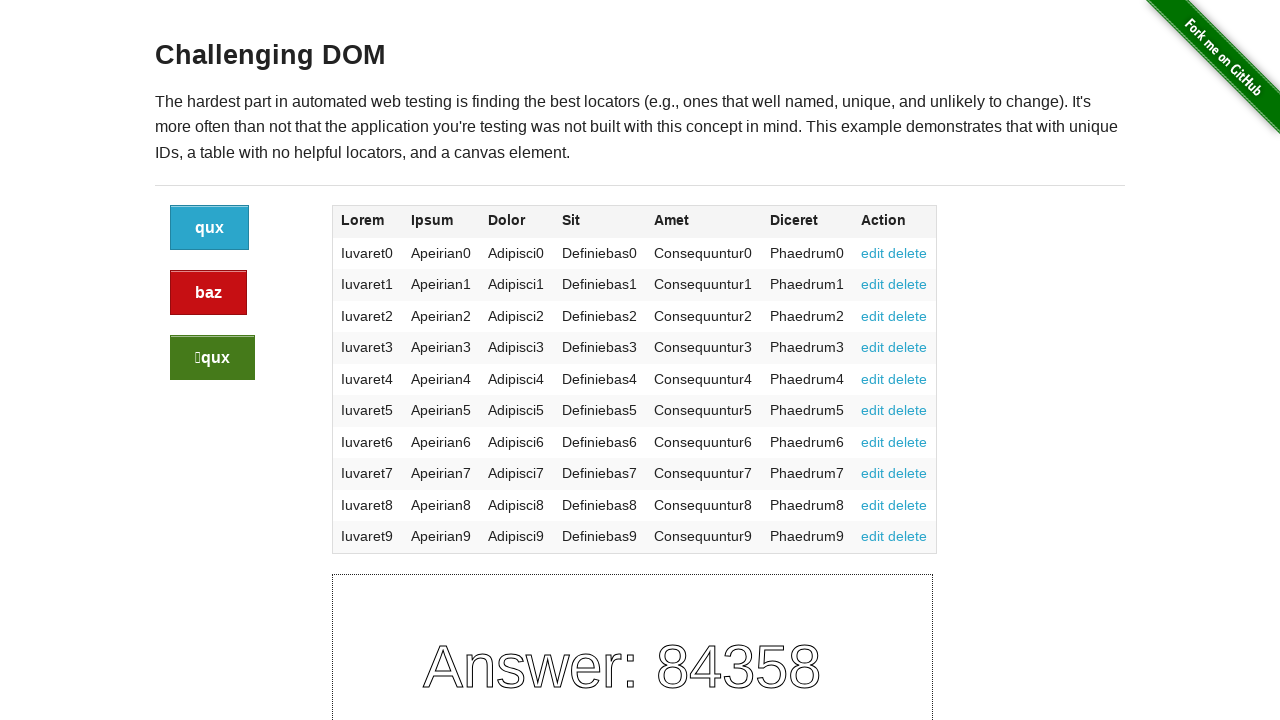

Retrieved initial alert button text
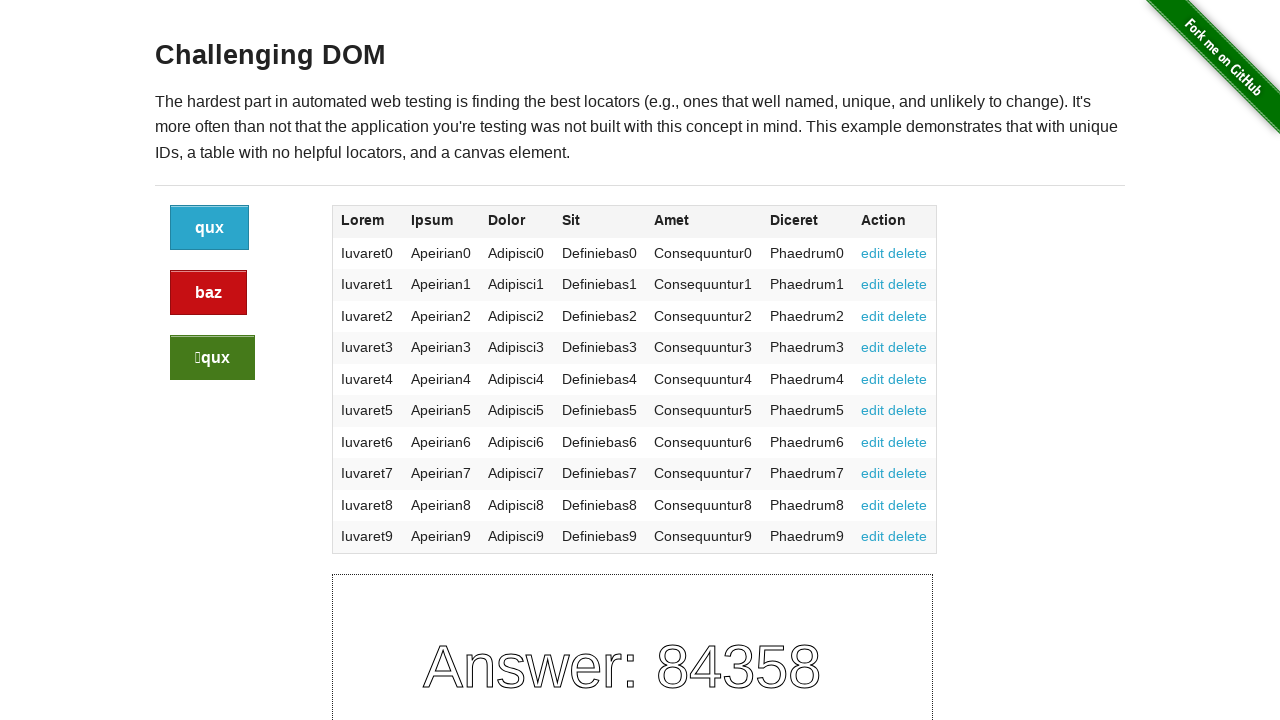

Retrieved initial success button text
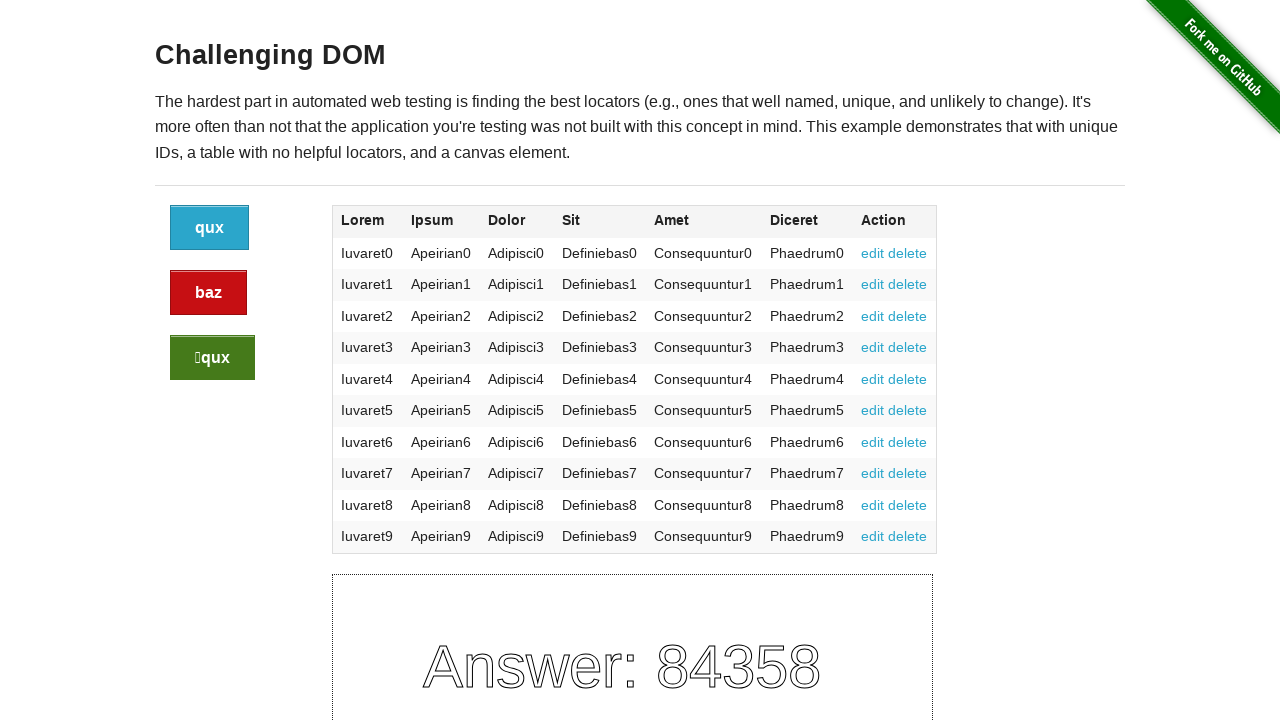

Waited 2 seconds before starting button click sequence
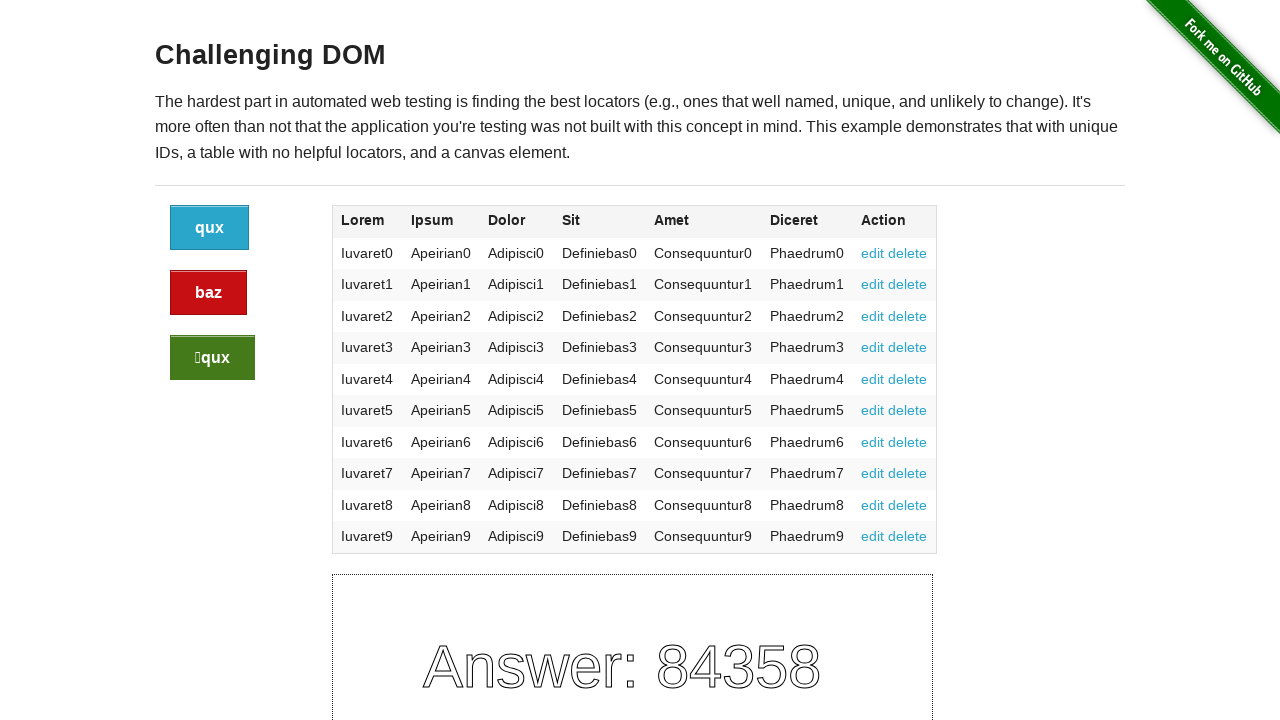

Located blue button for click iteration 1
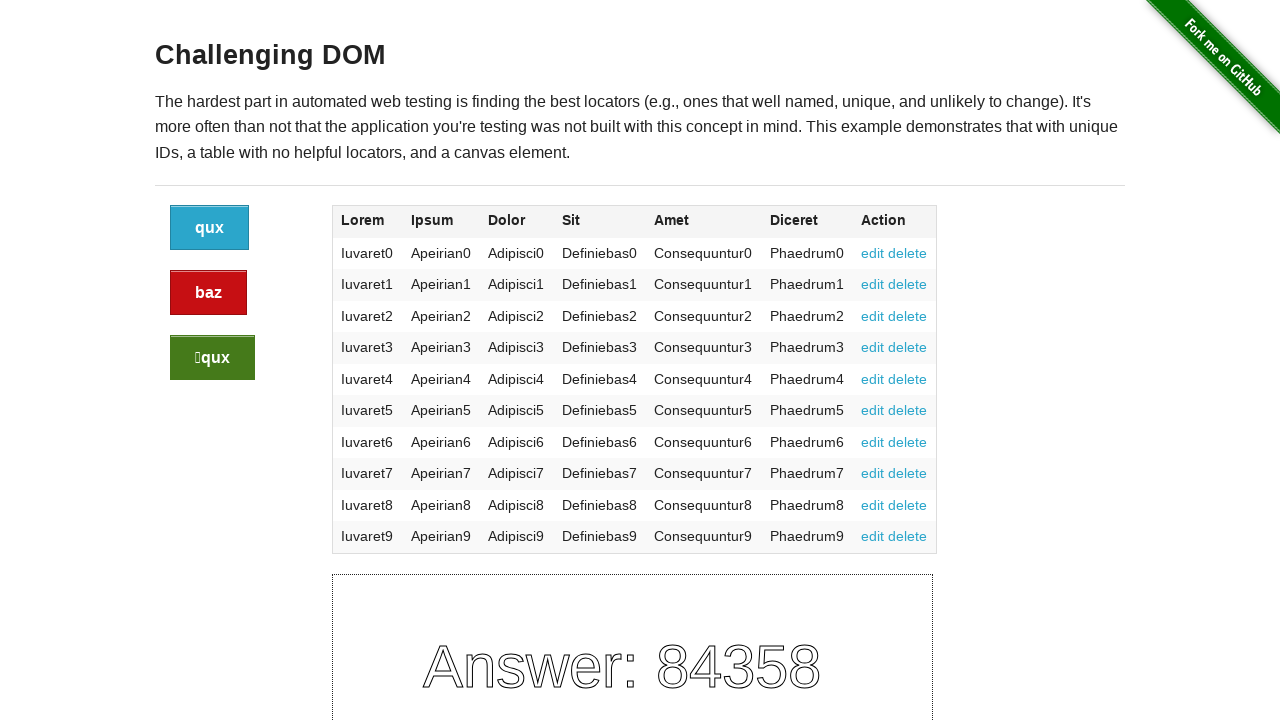

Located canvas element for iteration 1
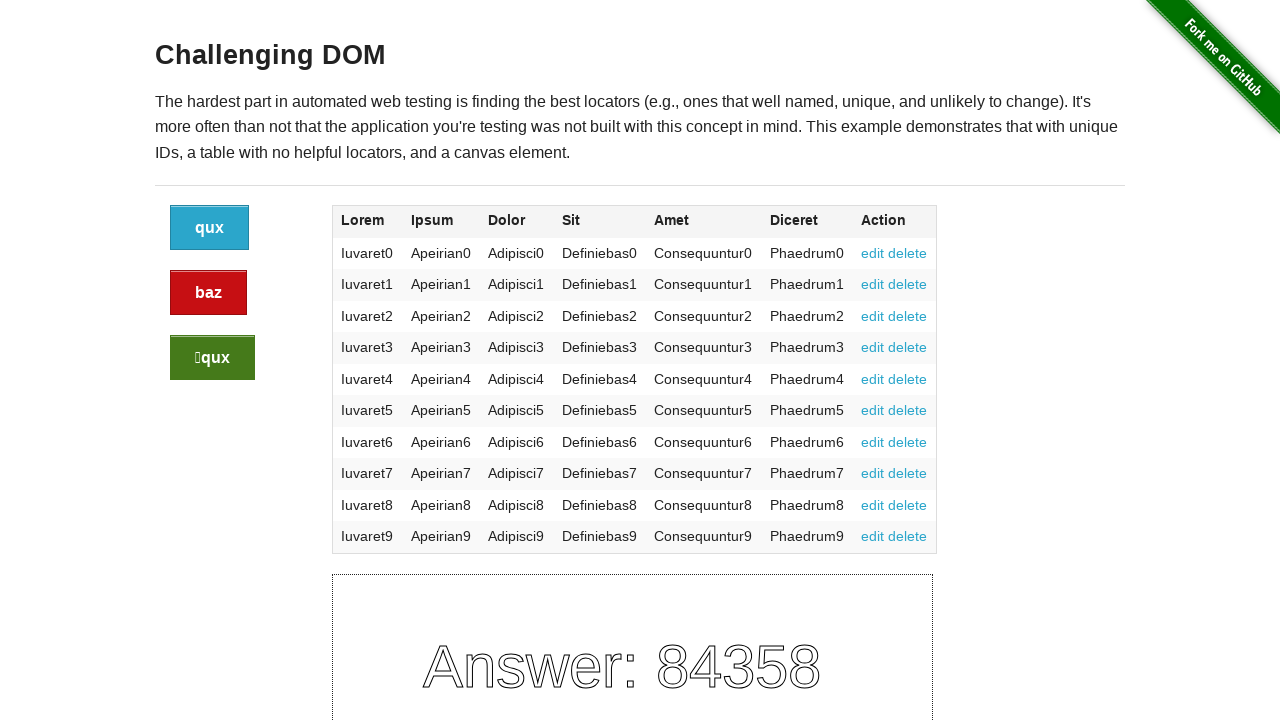

Retrieved button text for iteration 1: qux
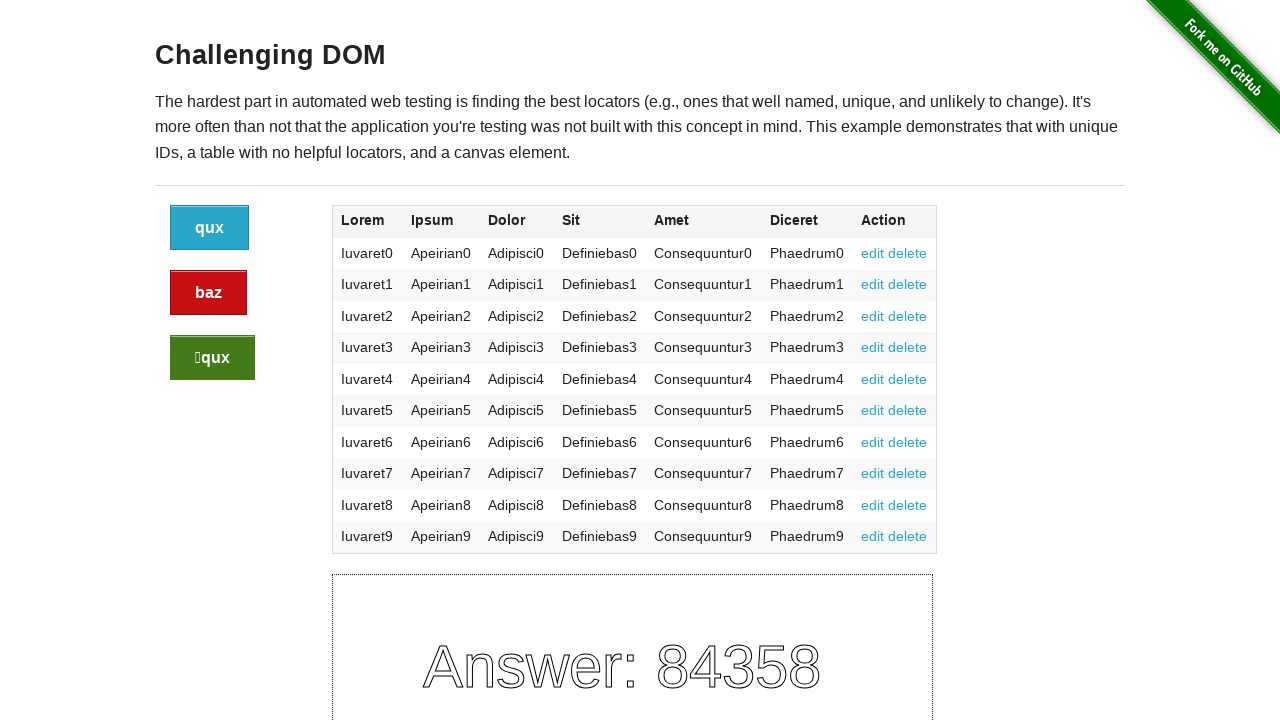

Retrieved canvas answer from script for iteration 1
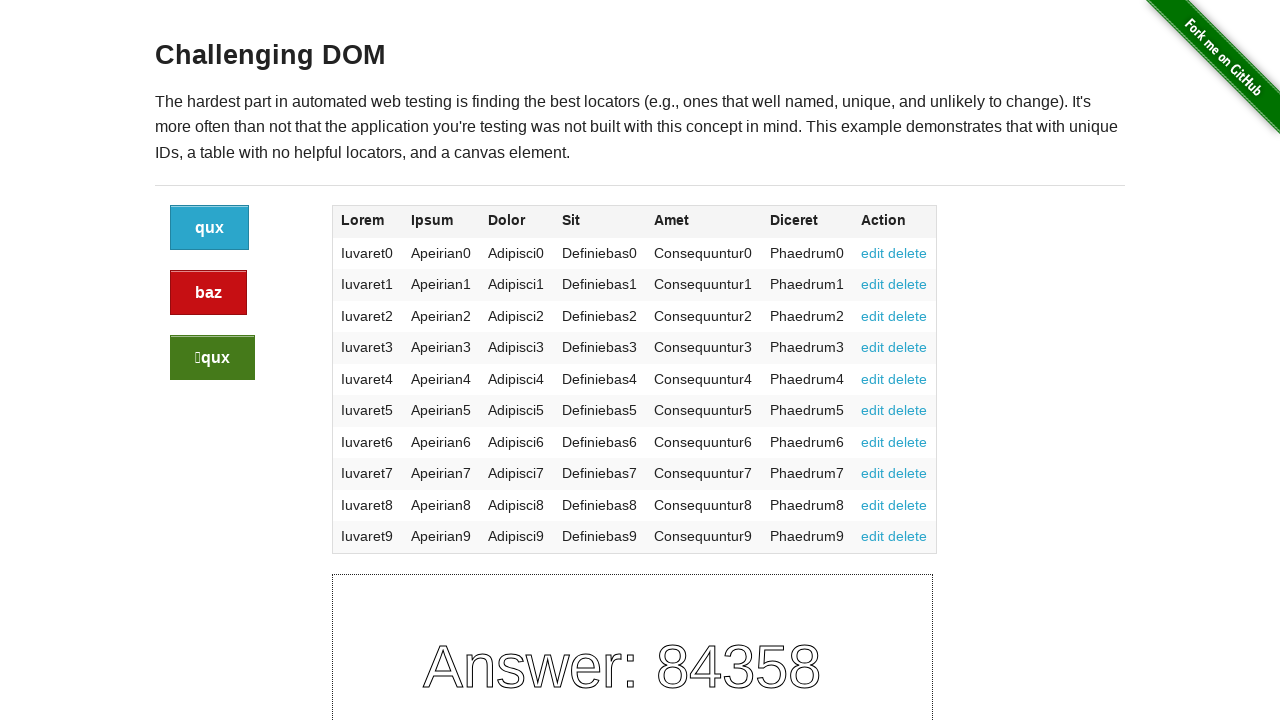

Clicked blue button (click 1 of 5) at (210, 228) on .button >> nth=0
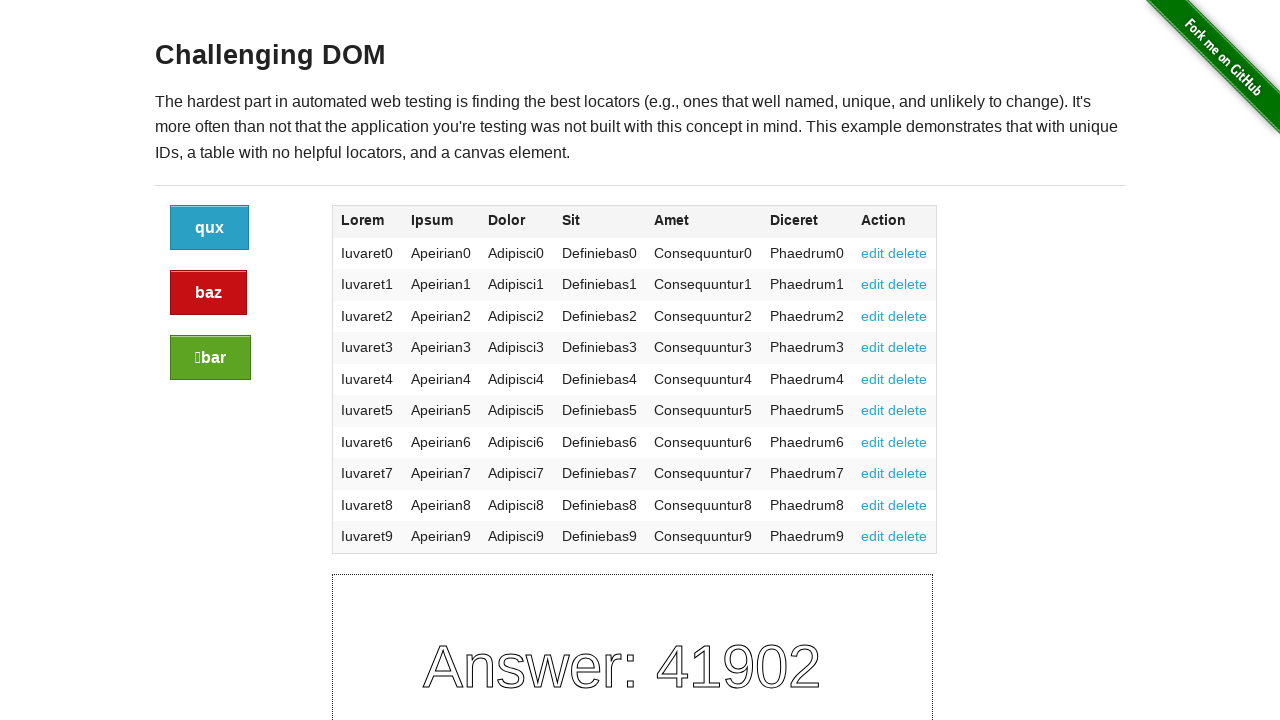

Waited 500ms after click 1
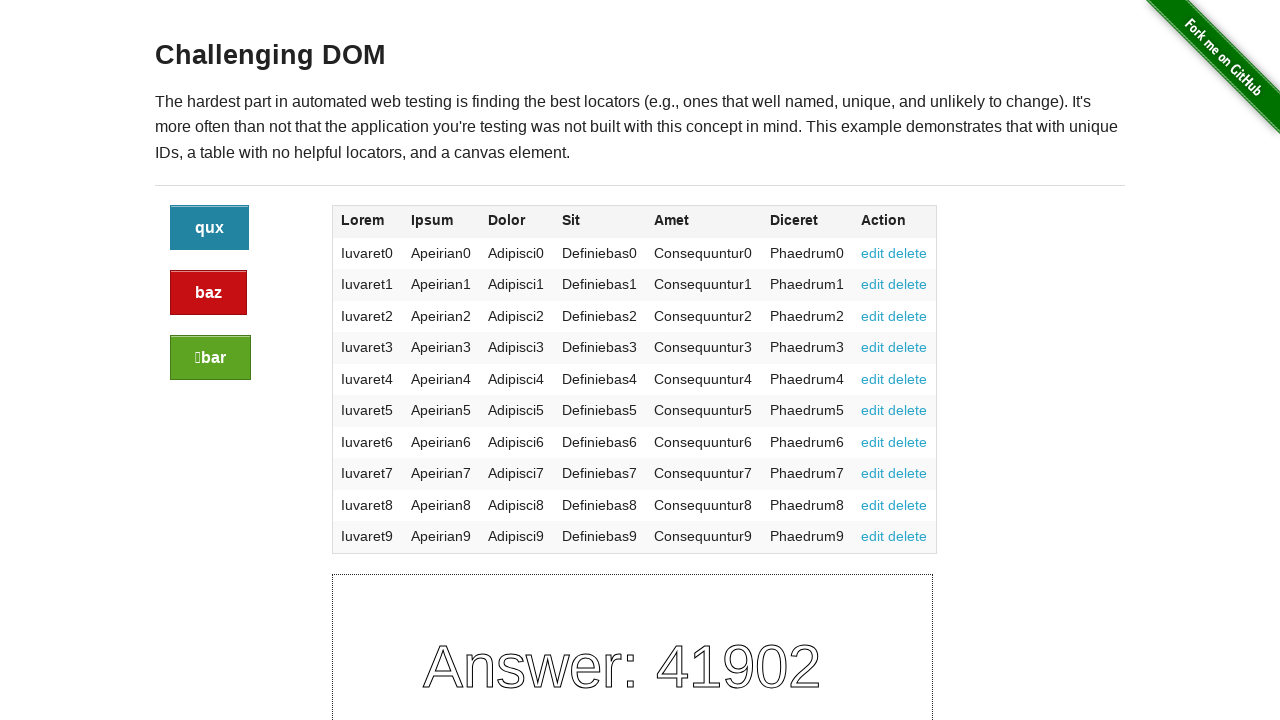

Located blue button for click iteration 2
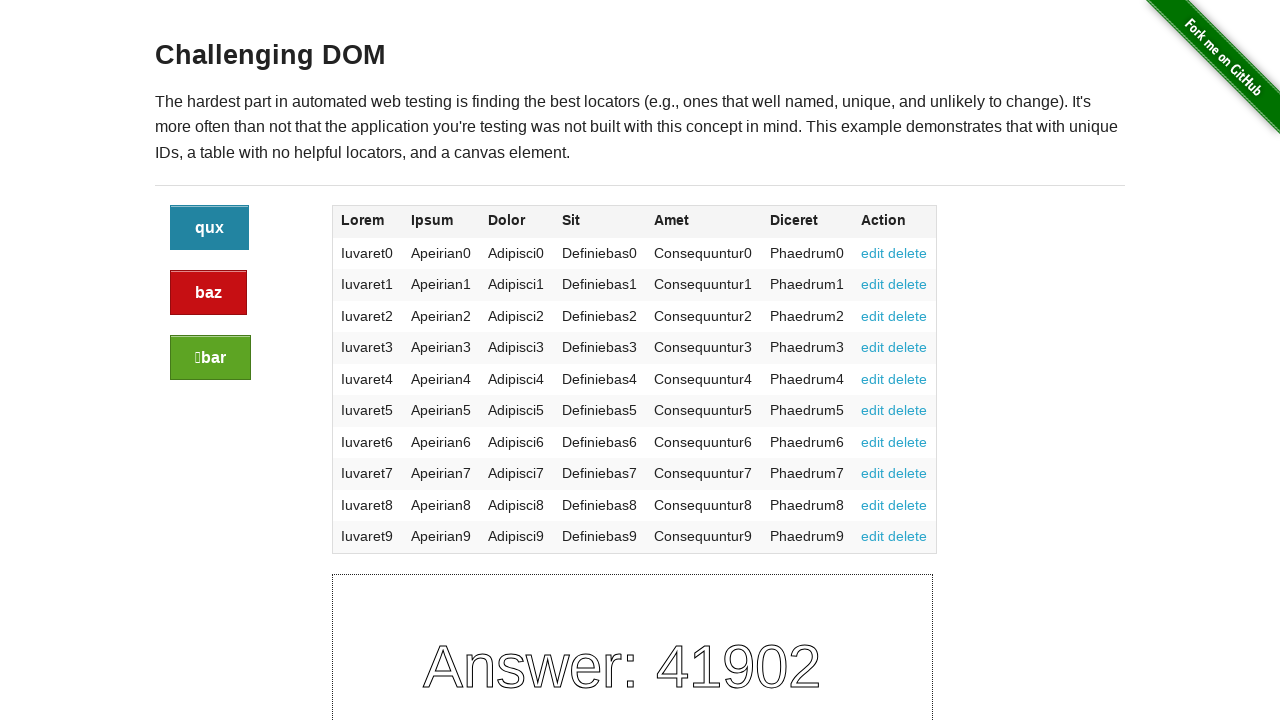

Located canvas element for iteration 2
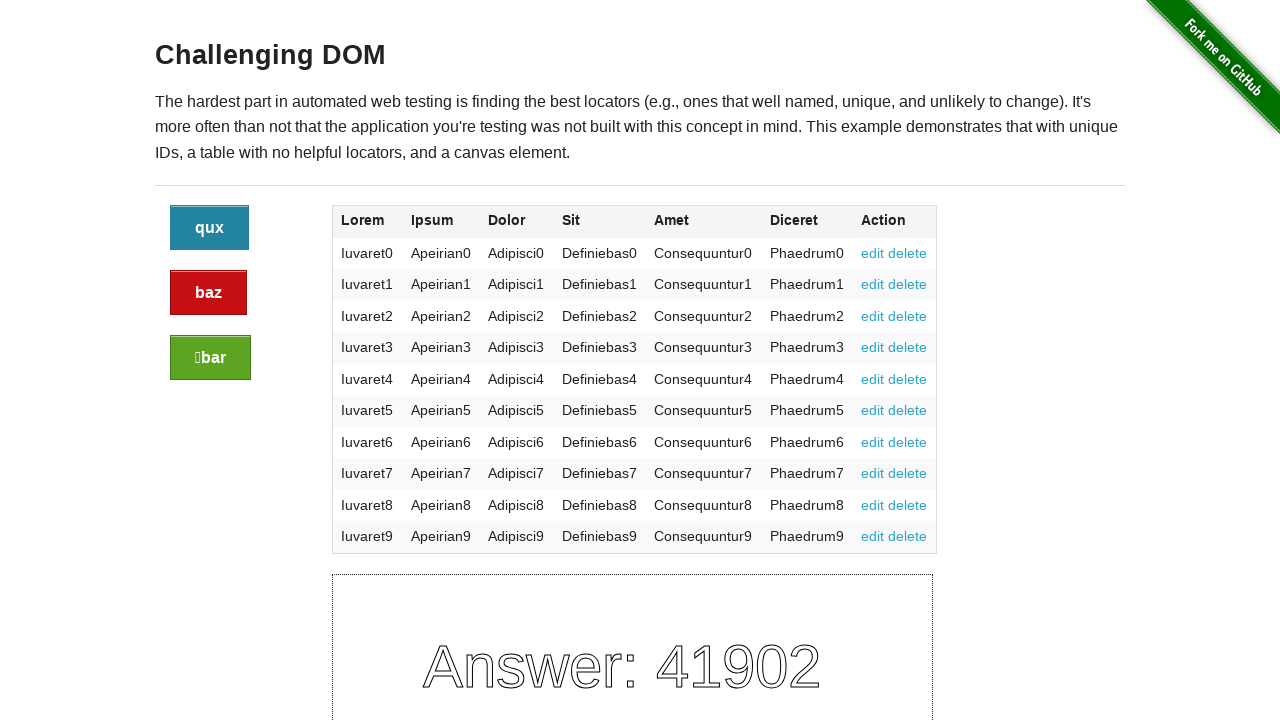

Retrieved button text for iteration 2: qux
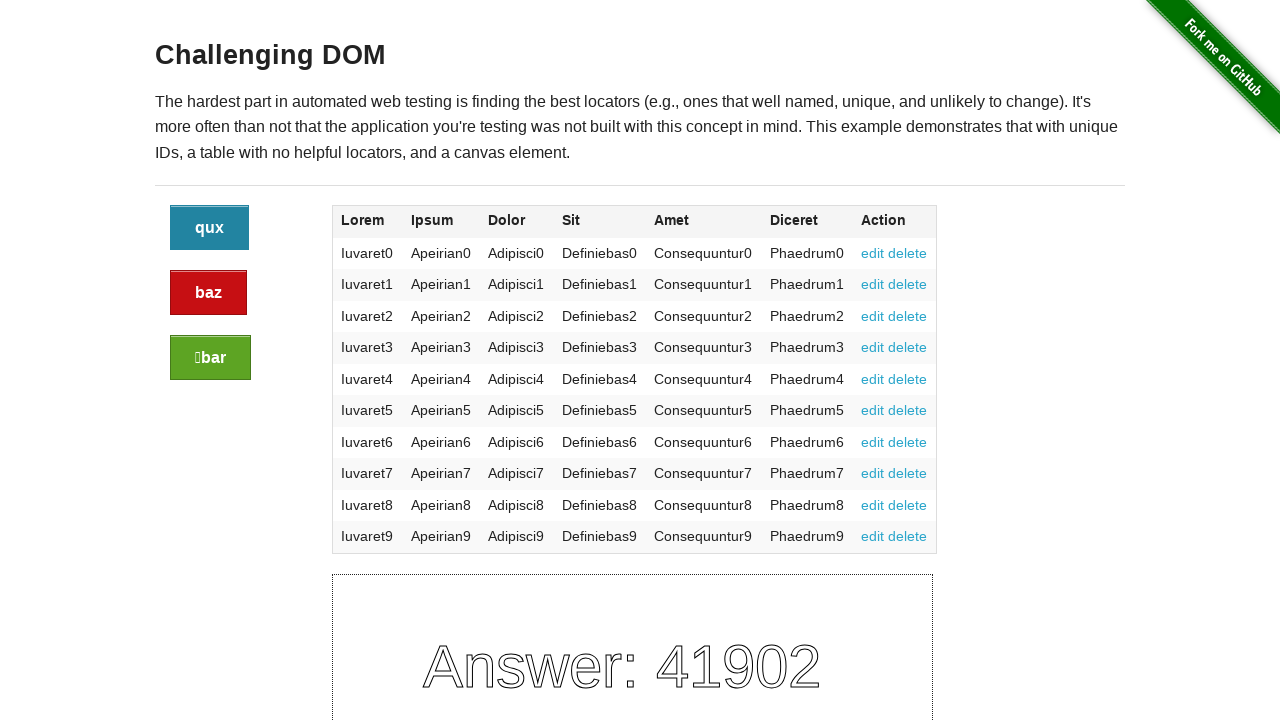

Retrieved canvas answer from script for iteration 2
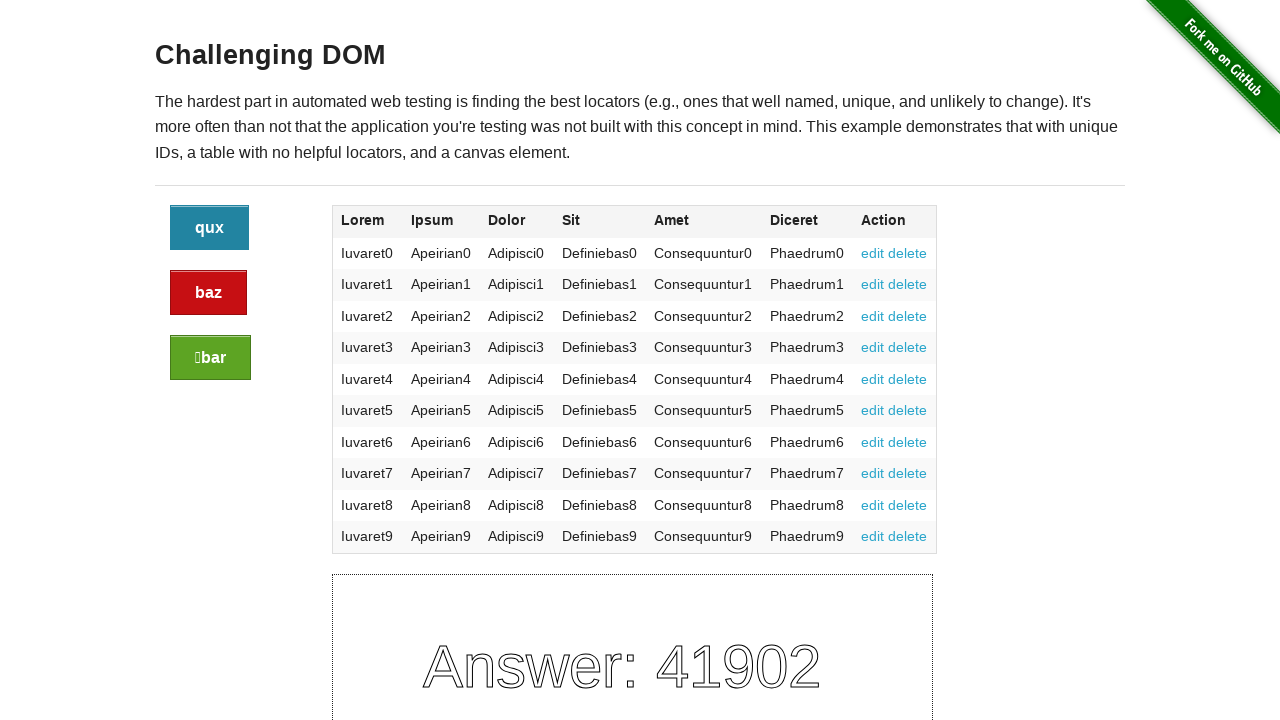

Clicked blue button (click 2 of 5) at (210, 228) on .button >> nth=0
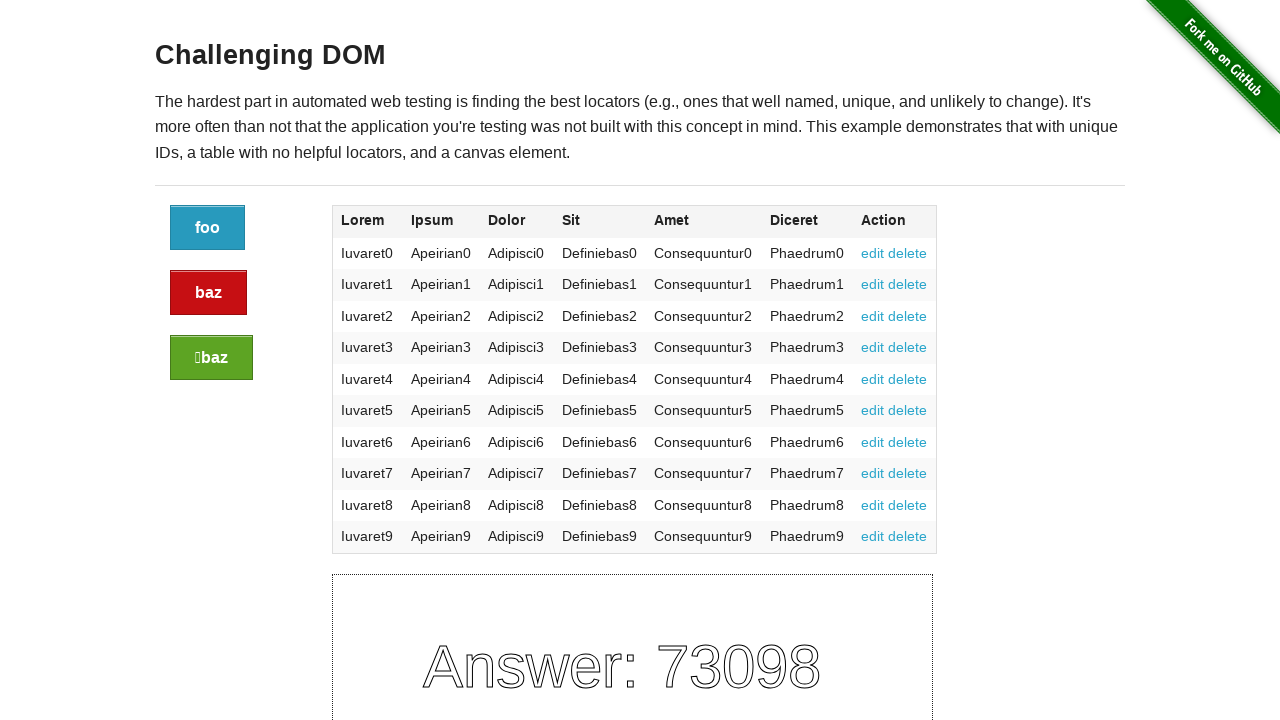

Waited 500ms after click 2
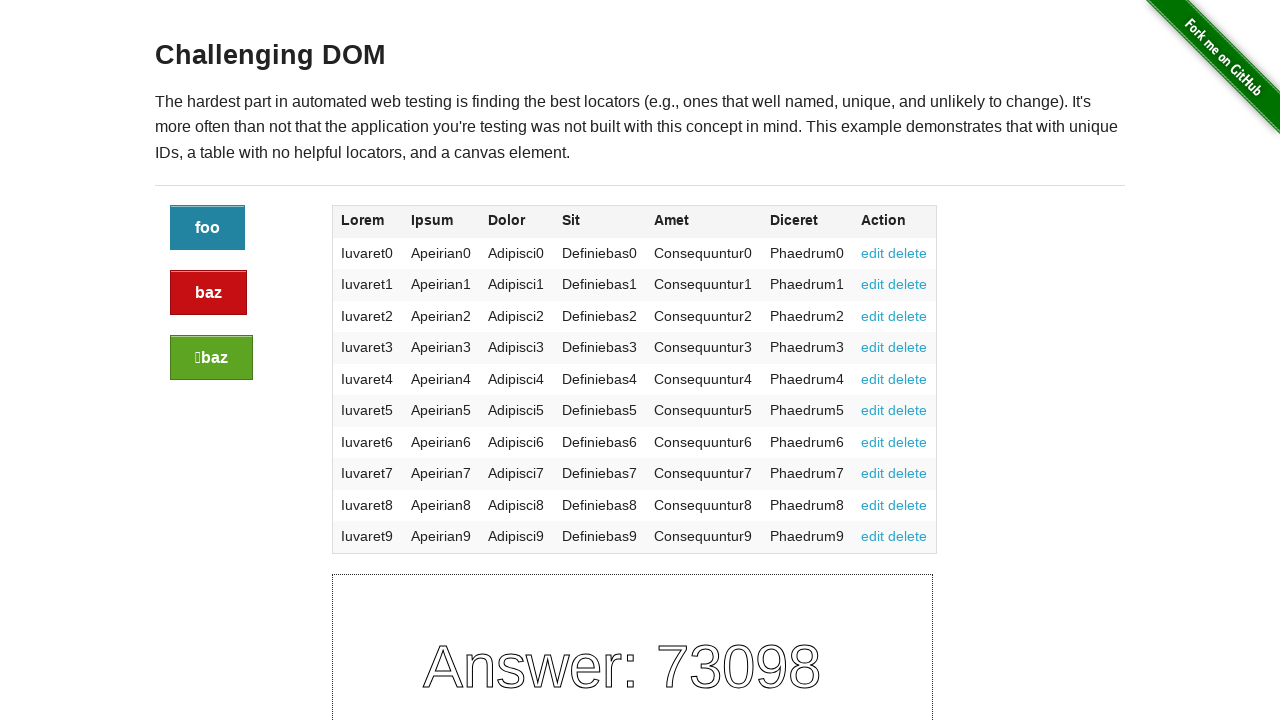

Located blue button for click iteration 3
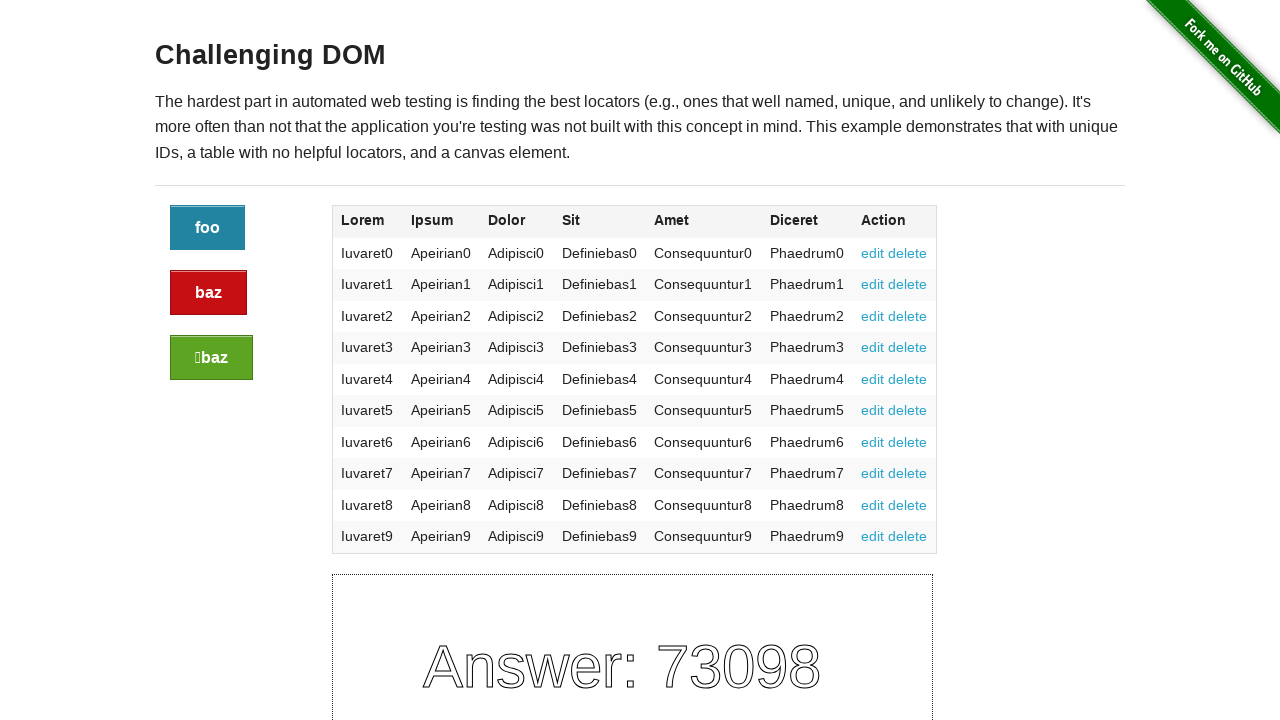

Located canvas element for iteration 3
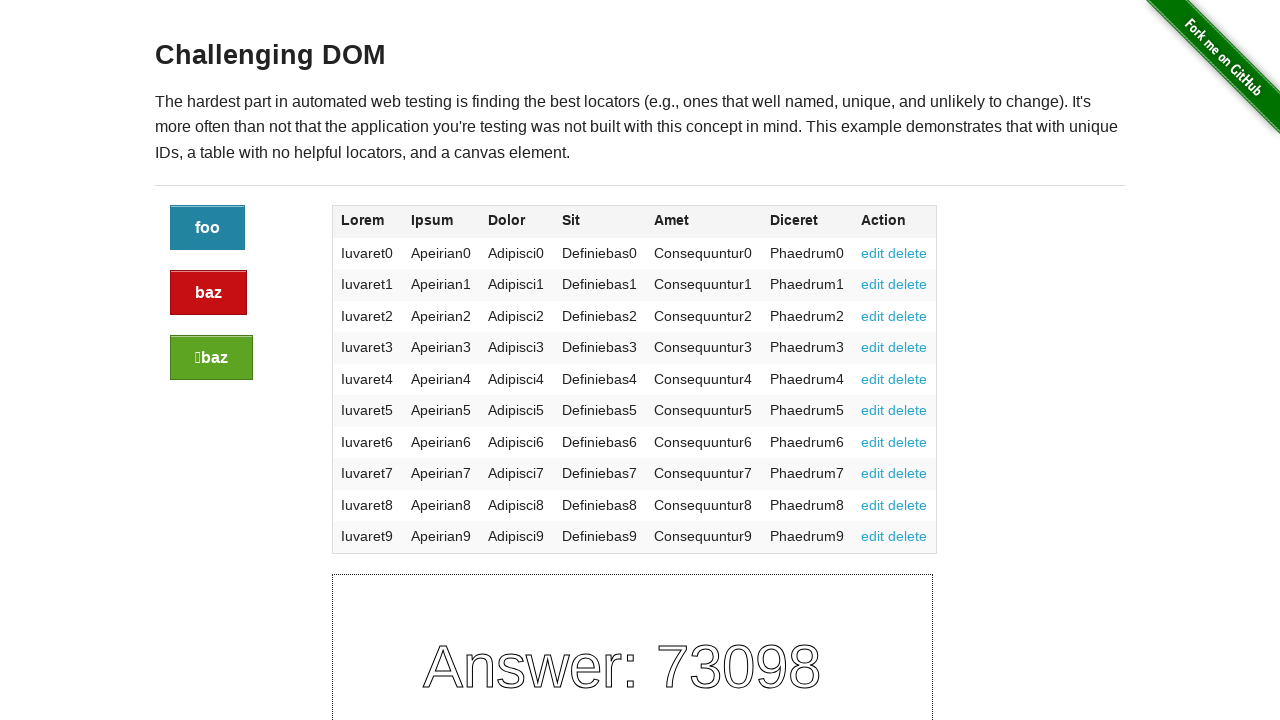

Retrieved button text for iteration 3: foo
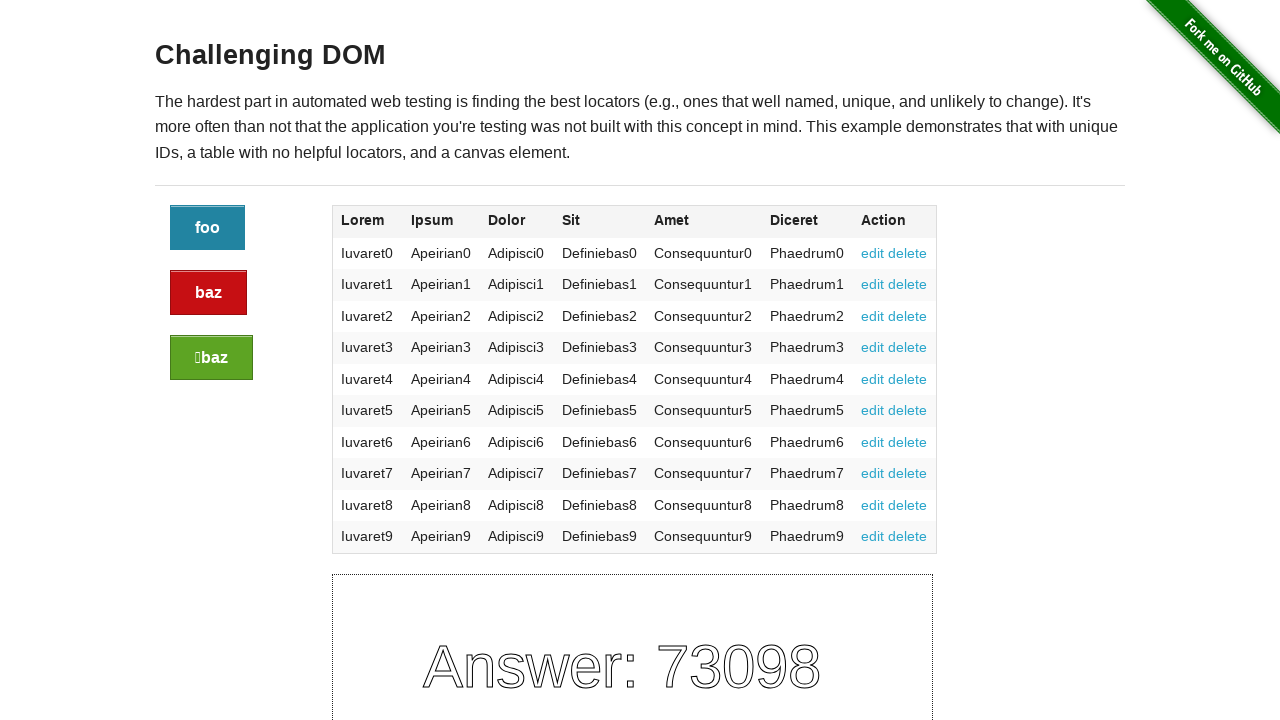

Retrieved canvas answer from script for iteration 3
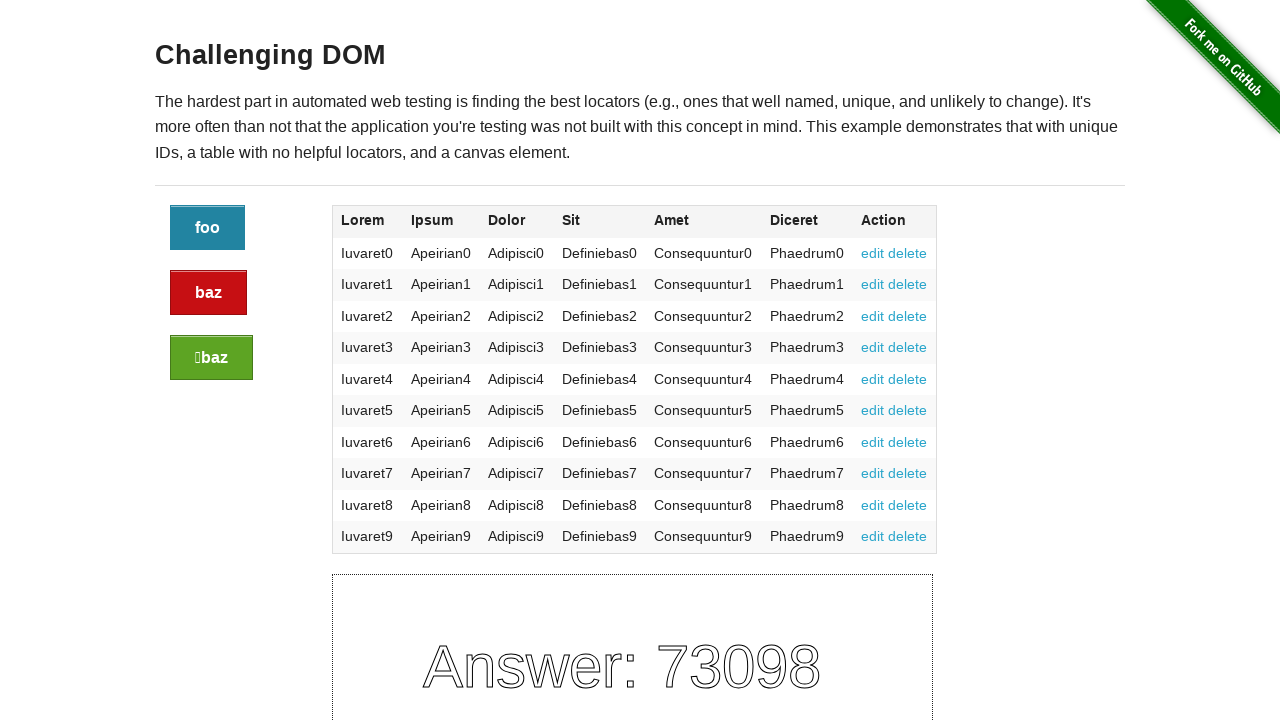

Clicked blue button (click 3 of 5) at (208, 228) on .button >> nth=0
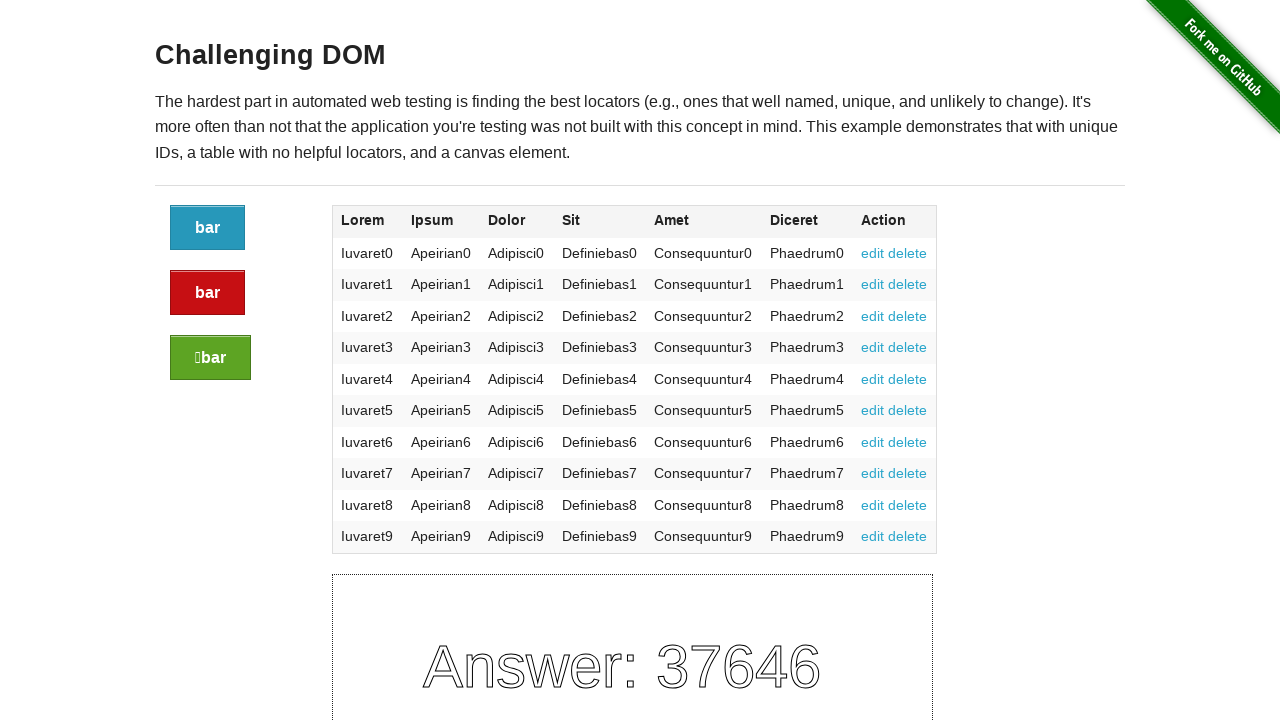

Waited 500ms after click 3
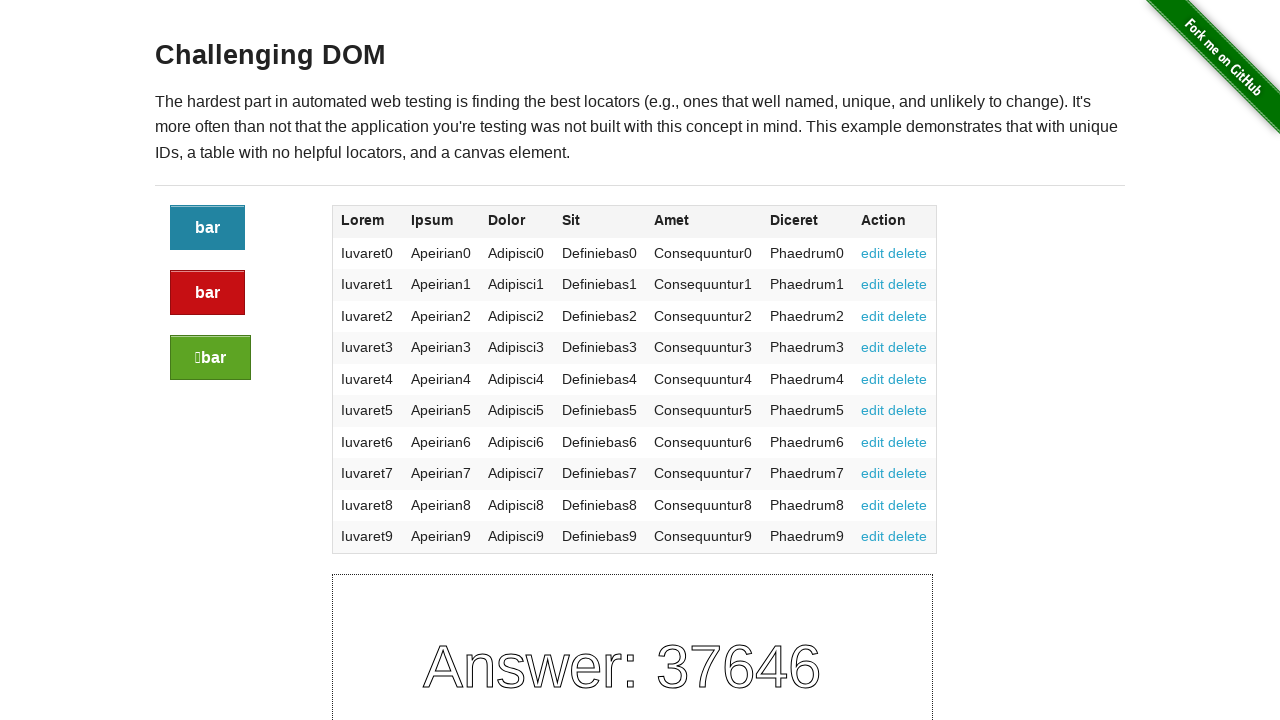

Located blue button for click iteration 4
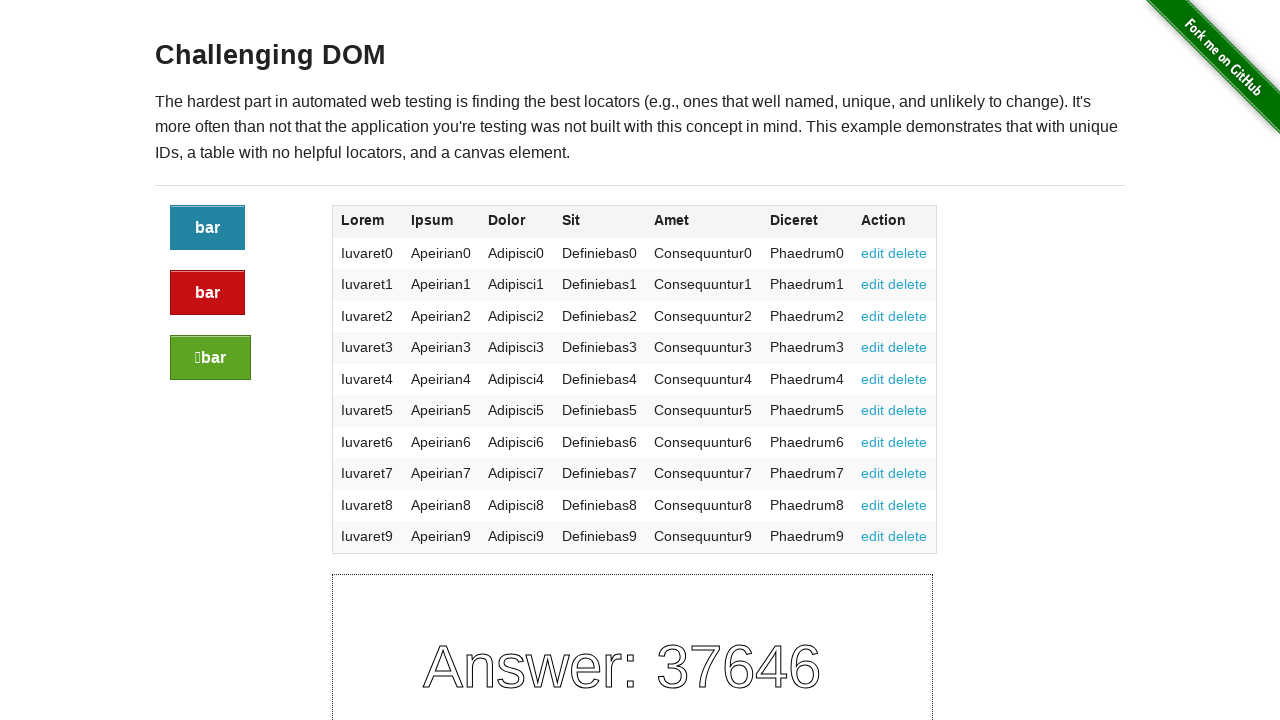

Located canvas element for iteration 4
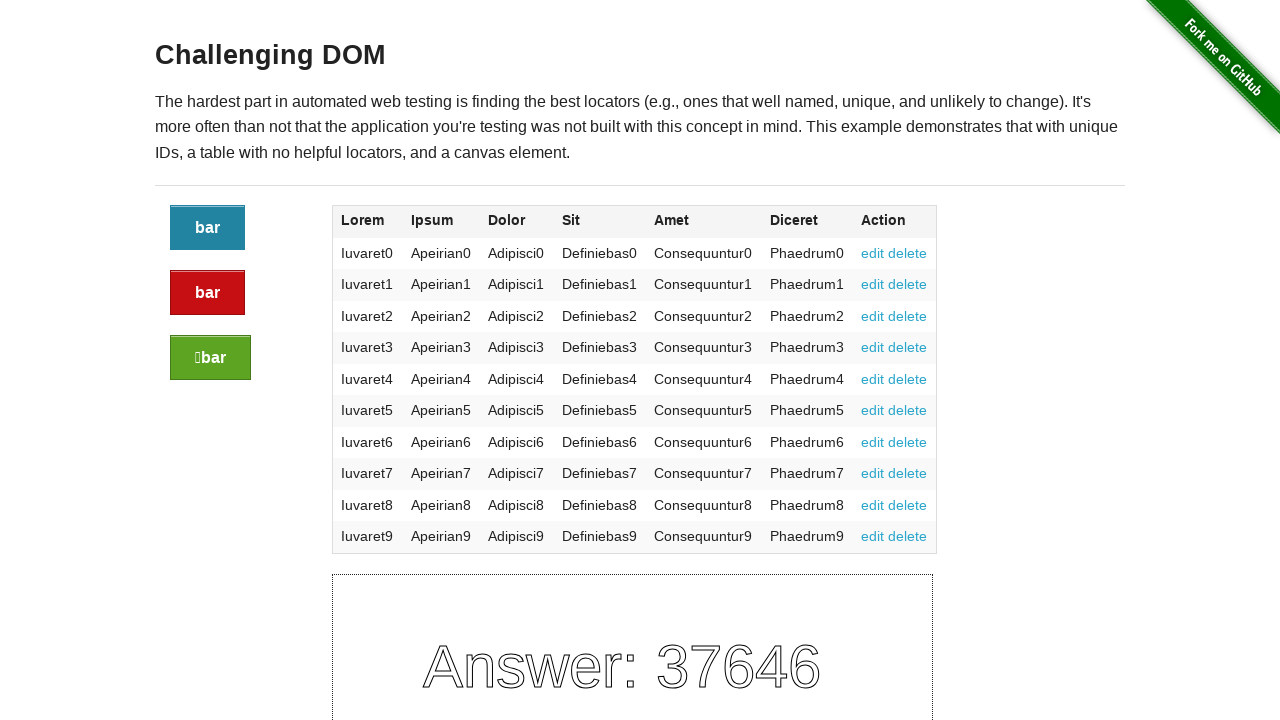

Retrieved button text for iteration 4: bar
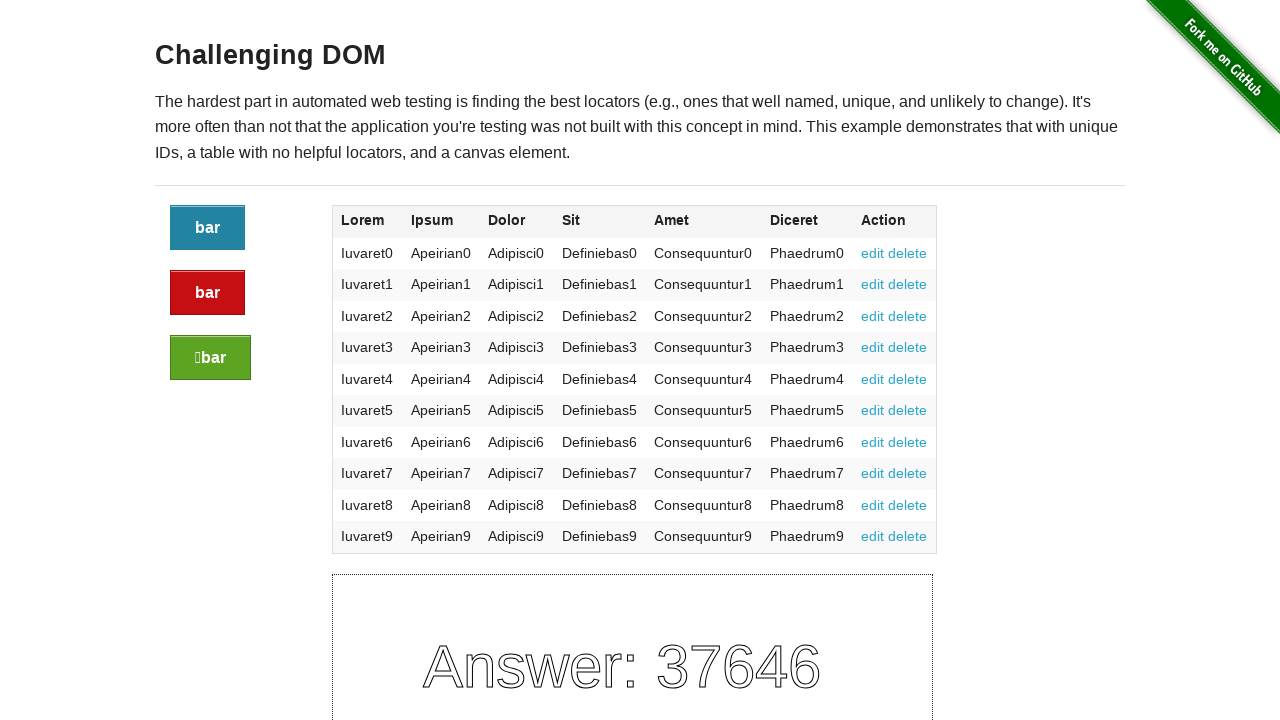

Retrieved canvas answer from script for iteration 4
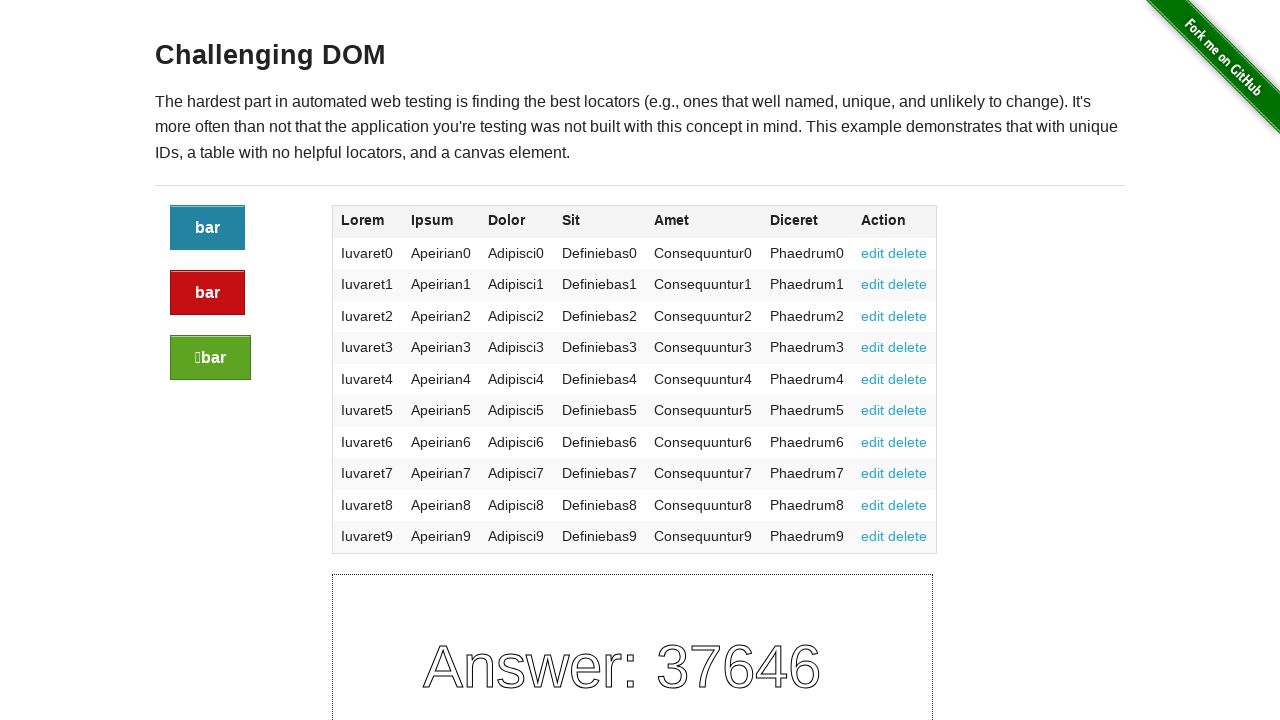

Clicked blue button (click 4 of 5) at (208, 228) on .button >> nth=0
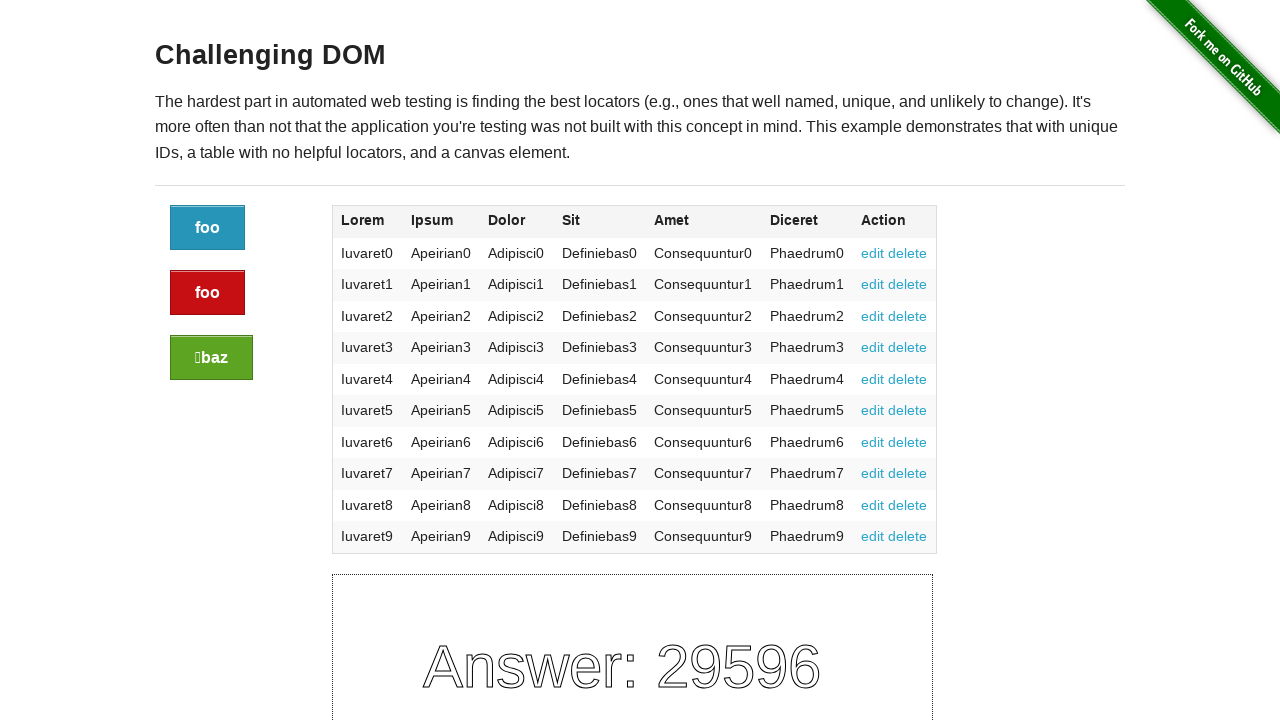

Waited 500ms after click 4
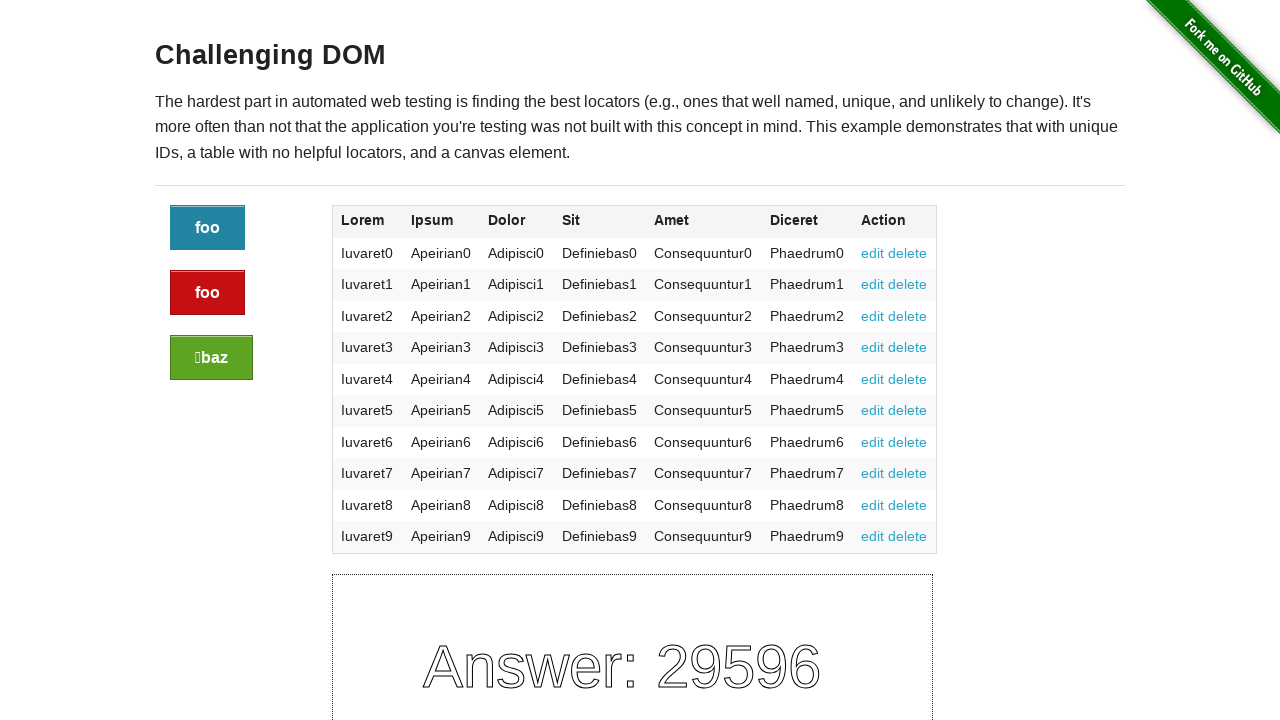

Located blue button for click iteration 5
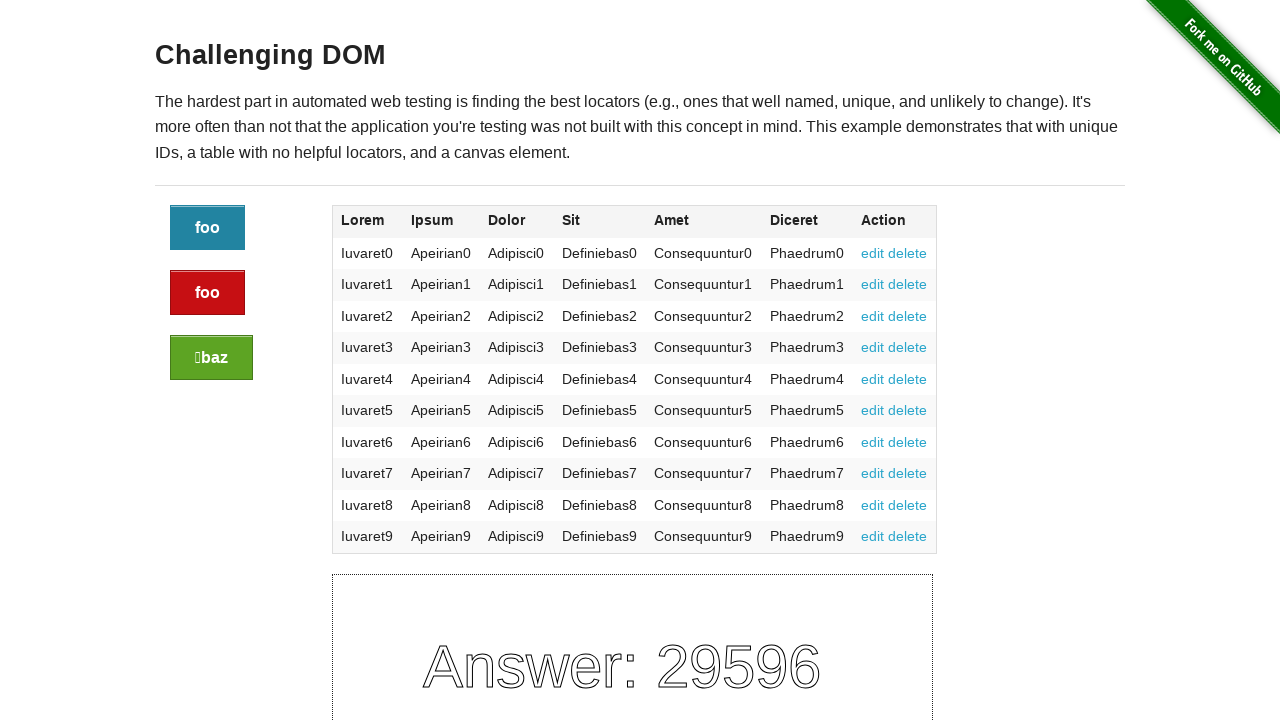

Located canvas element for iteration 5
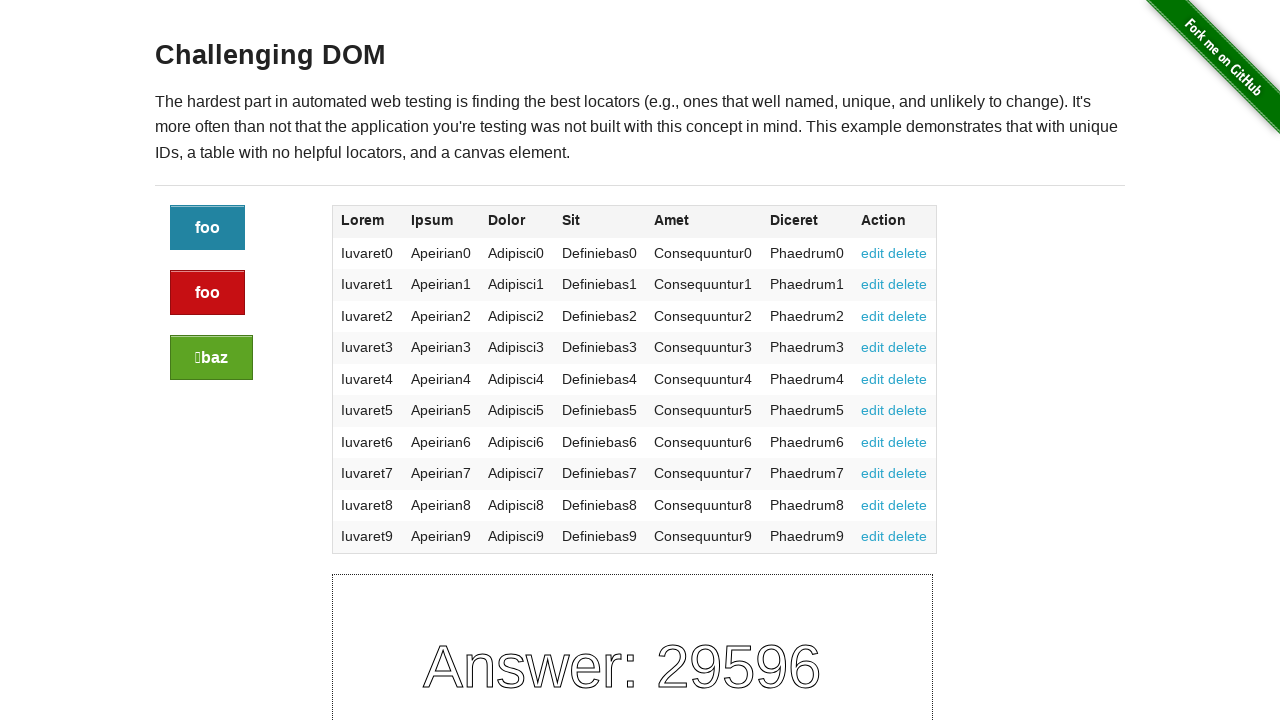

Retrieved button text for iteration 5: foo
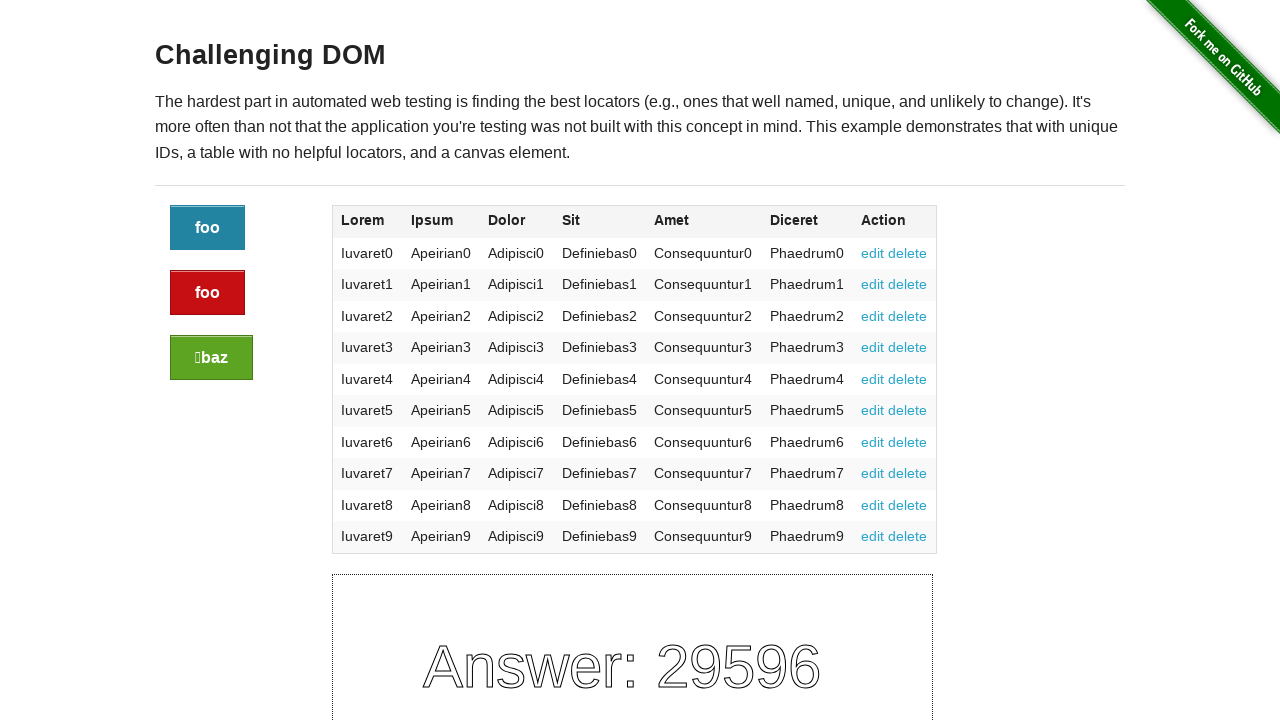

Retrieved canvas answer from script for iteration 5
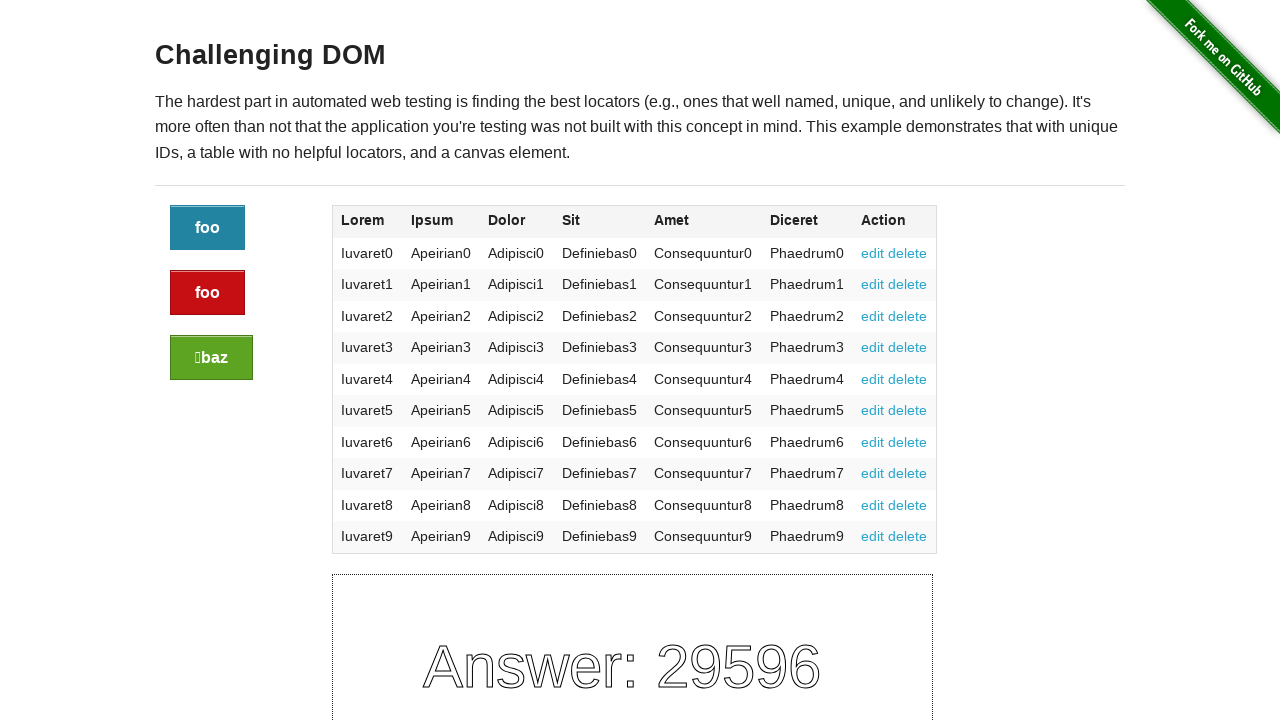

Clicked blue button (click 5 of 5) at (208, 228) on .button >> nth=0
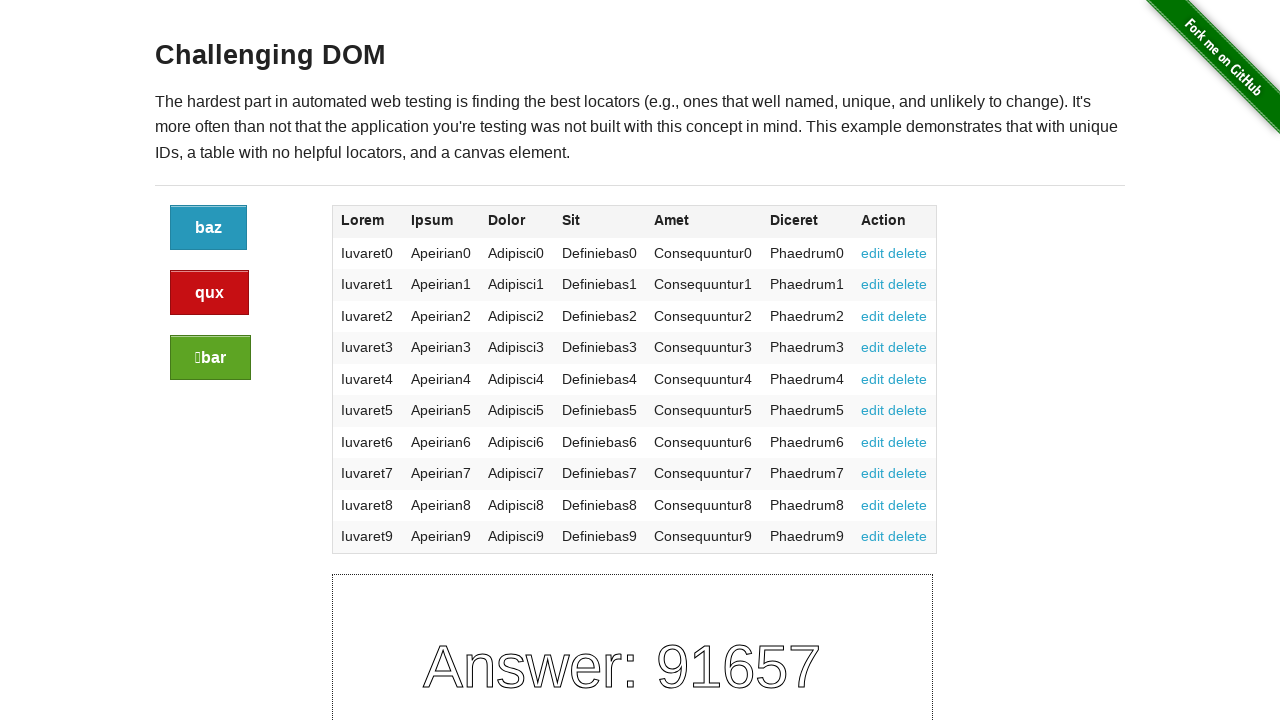

Waited 500ms after click 5
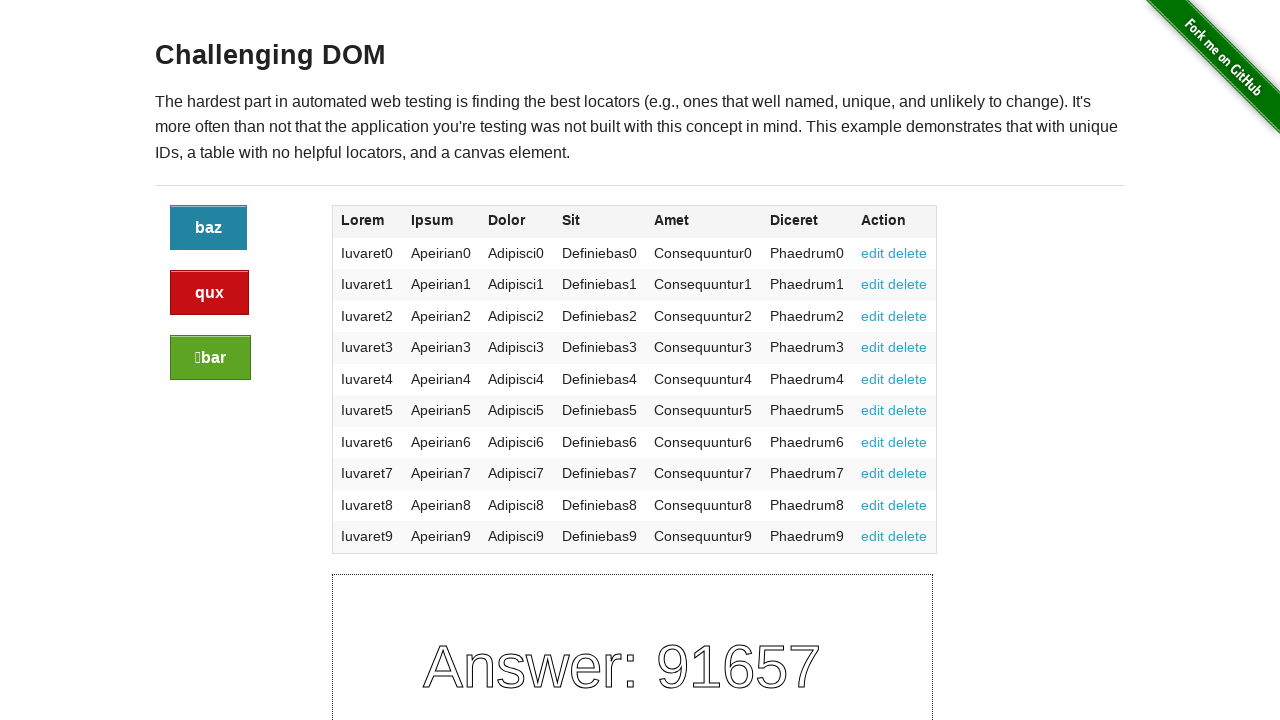

Waited 2 seconds after completing all button clicks
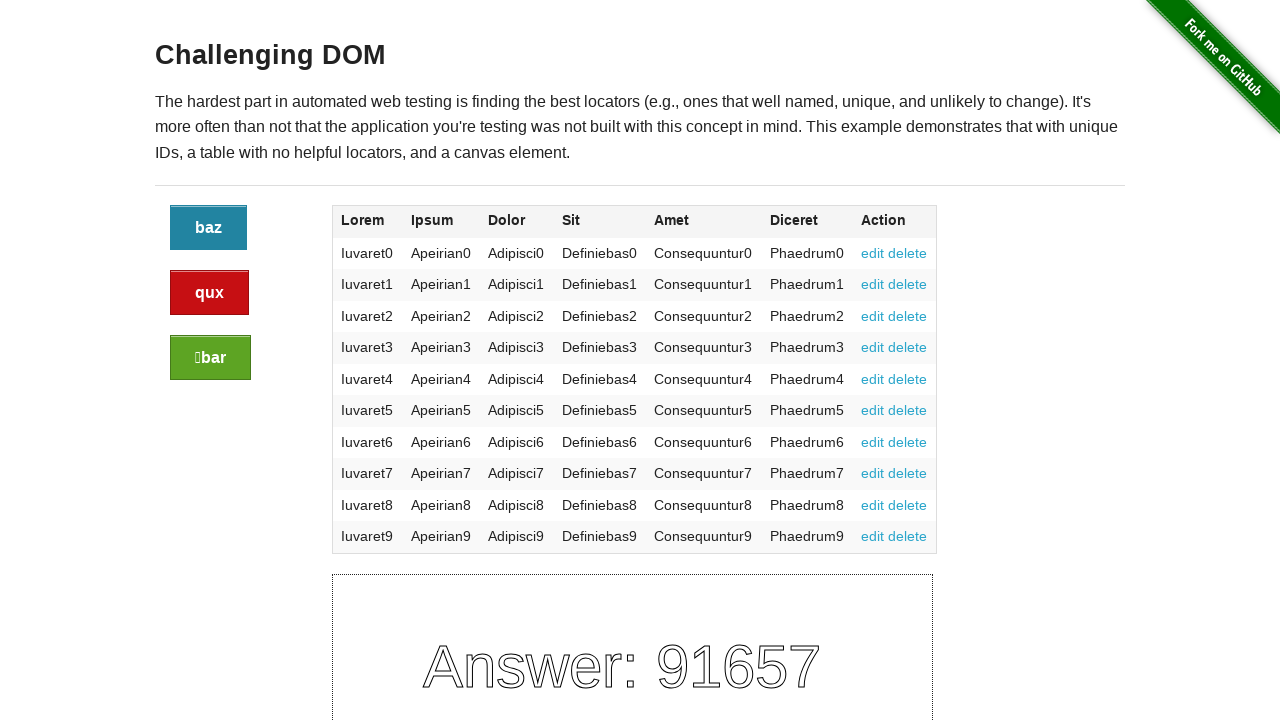

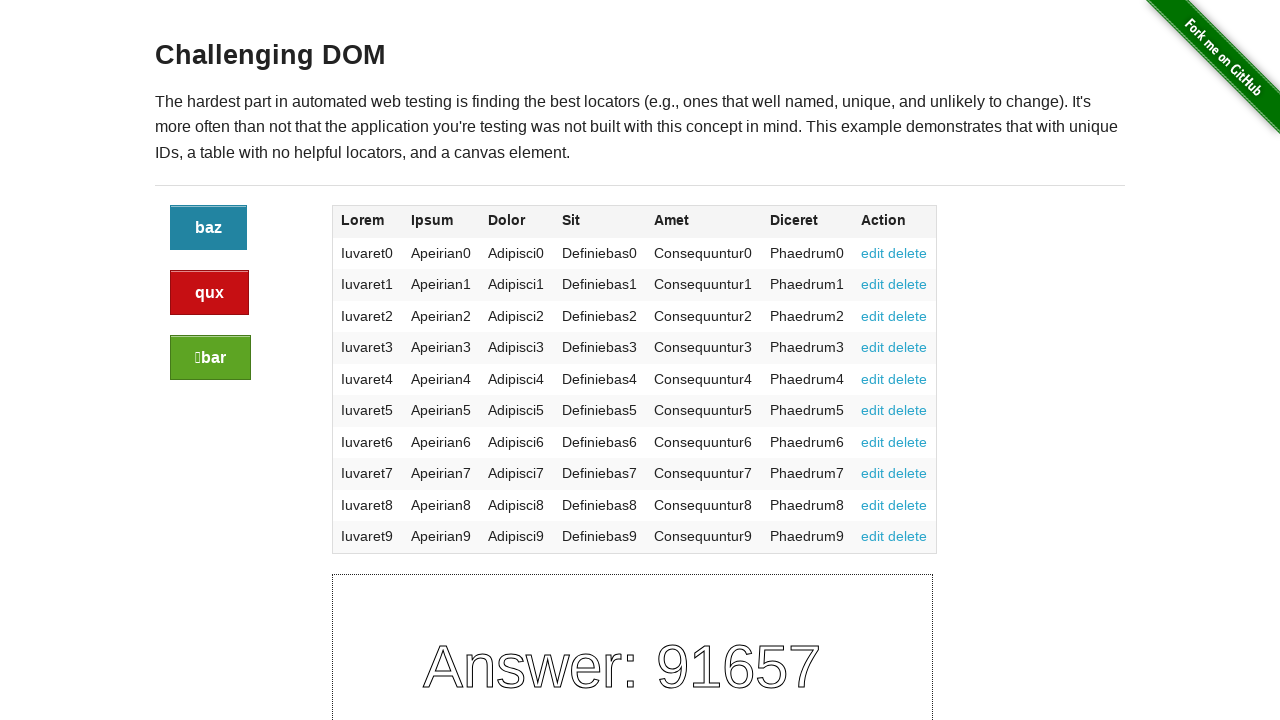